Tests radio button interaction on an HTML forms tutorial page by iterating through and clicking each radio button in a group

Starting URL: http://www.echoecho.com/htmlforms10.htm

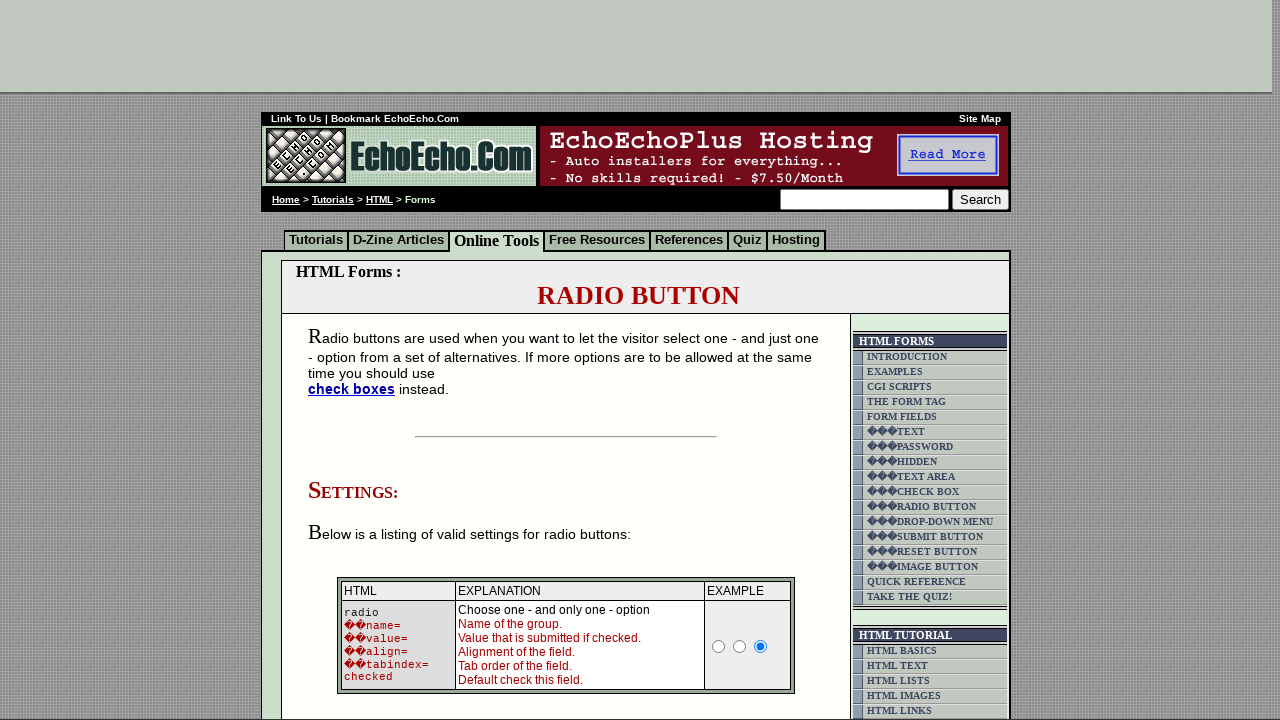

Set viewport size to 1920x1080
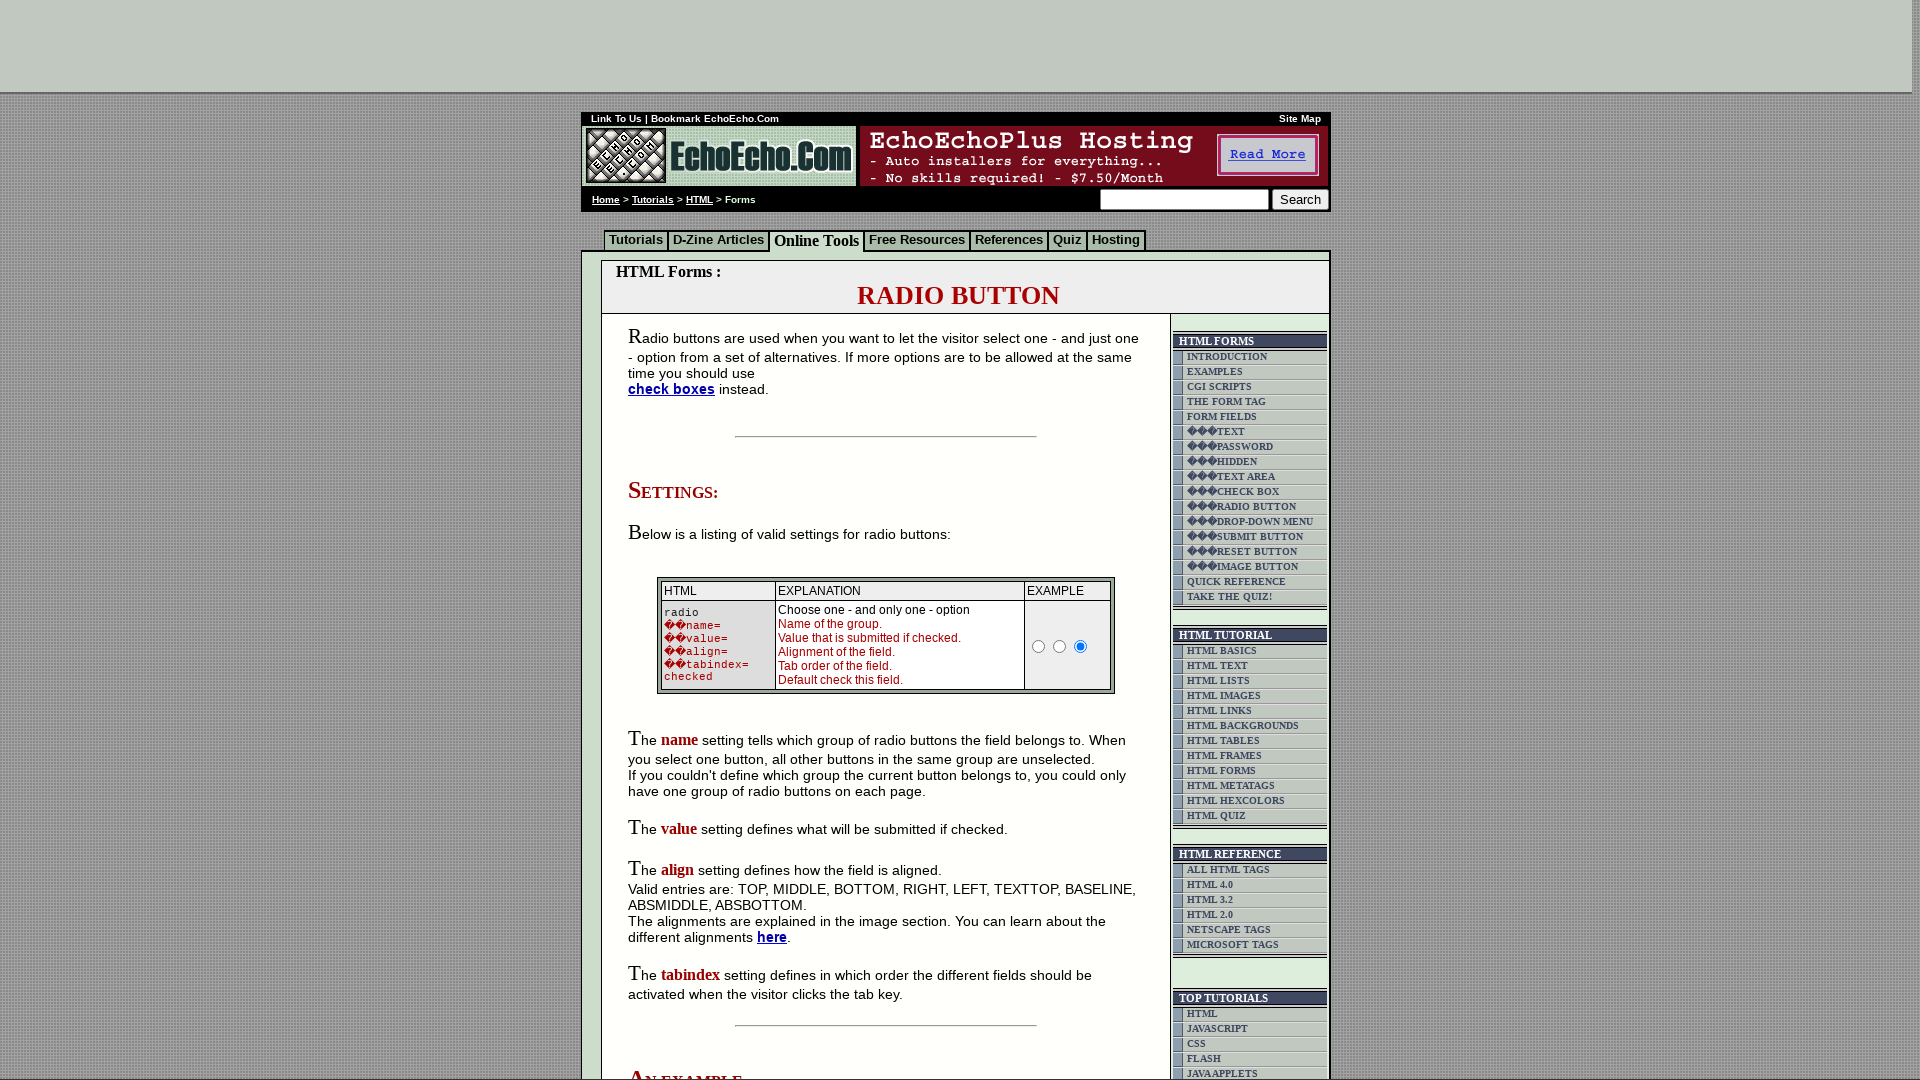

Waited 2 seconds for page to load
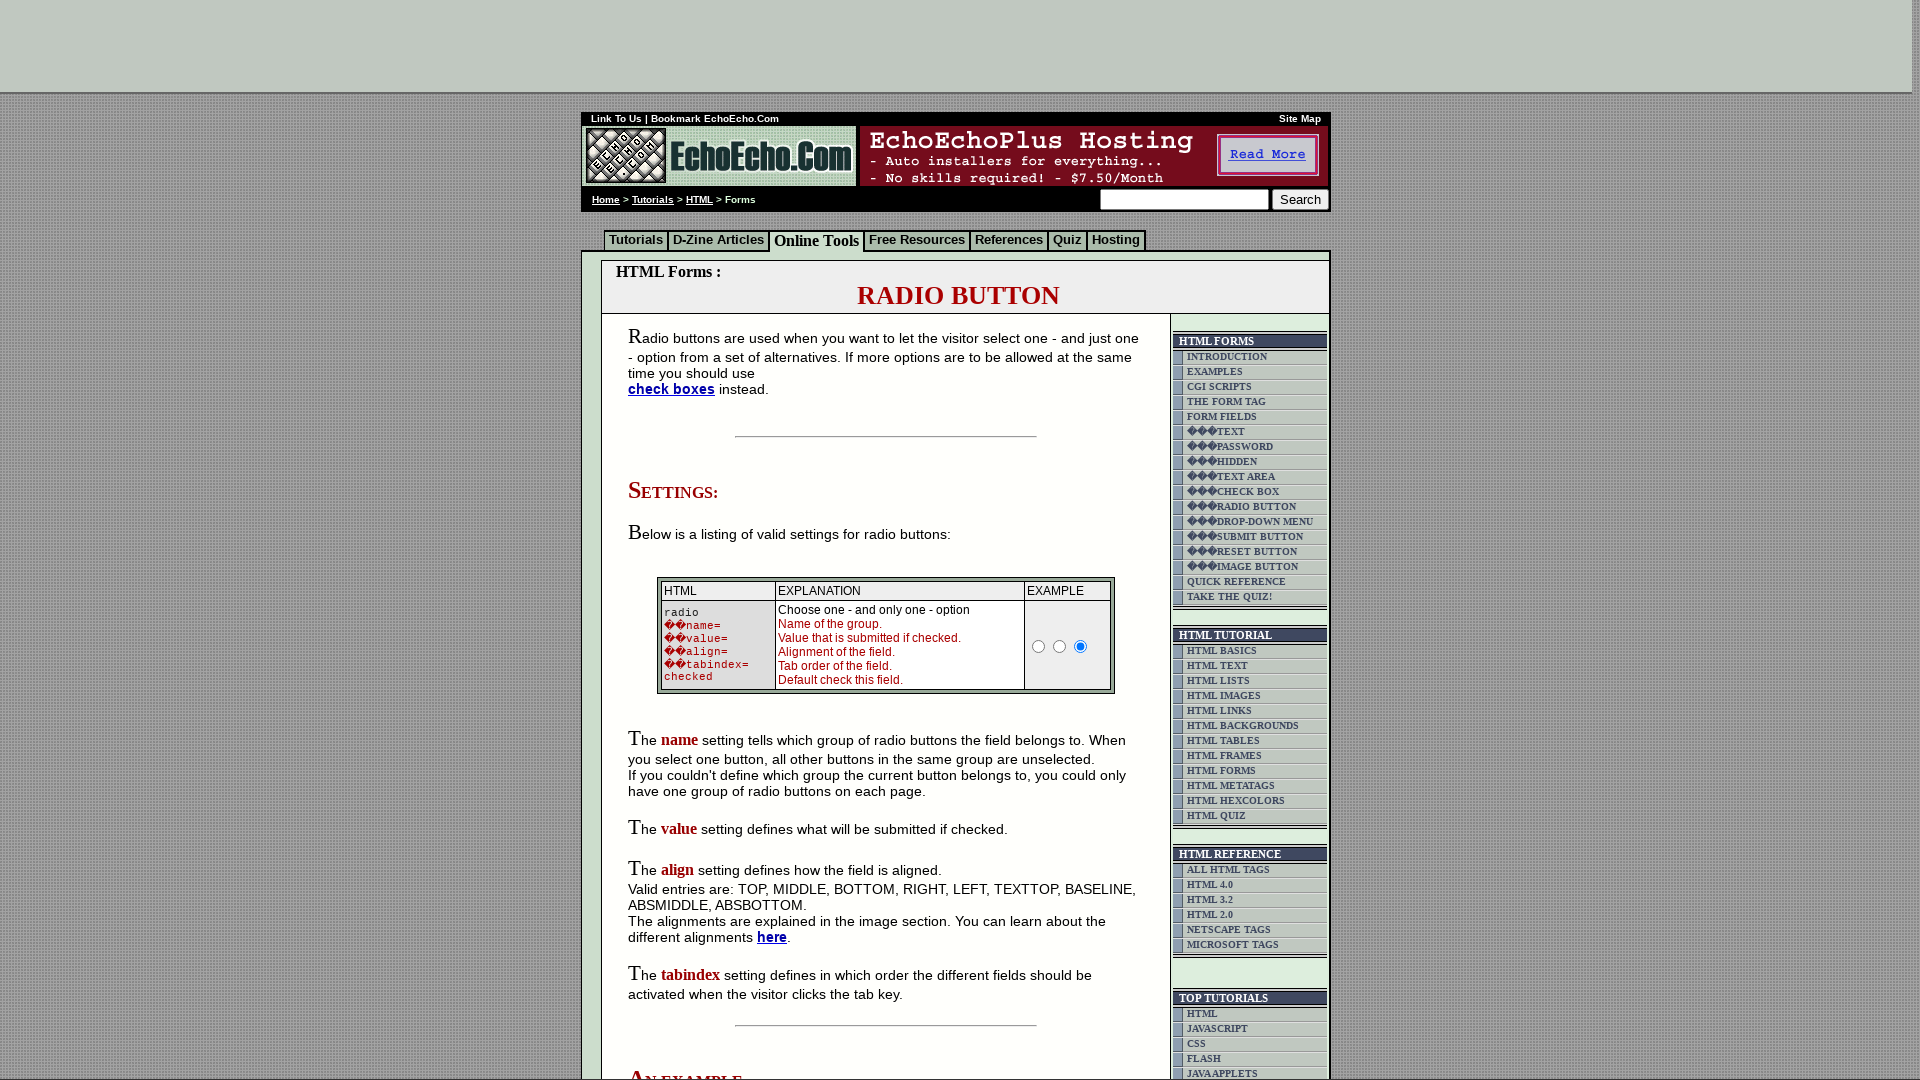

Located all radio button elements
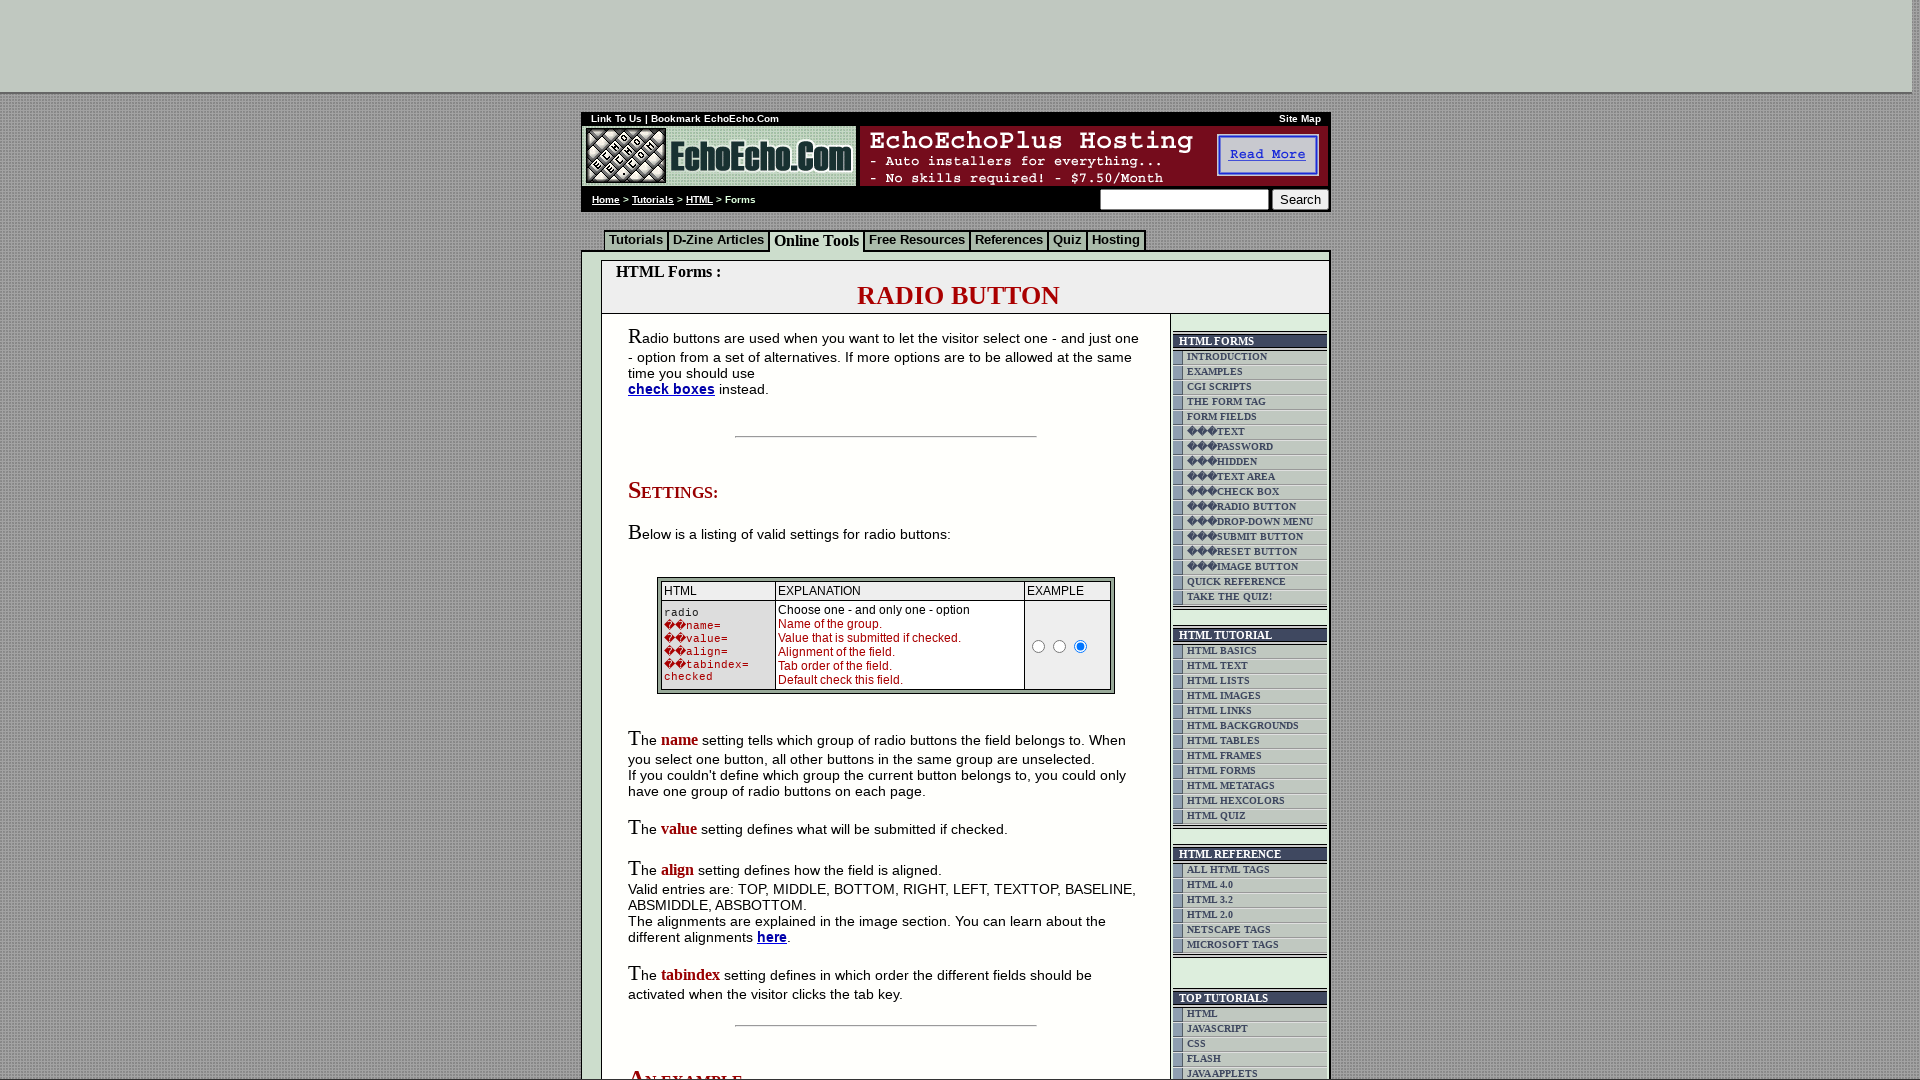

Found 9 radio buttons in the group
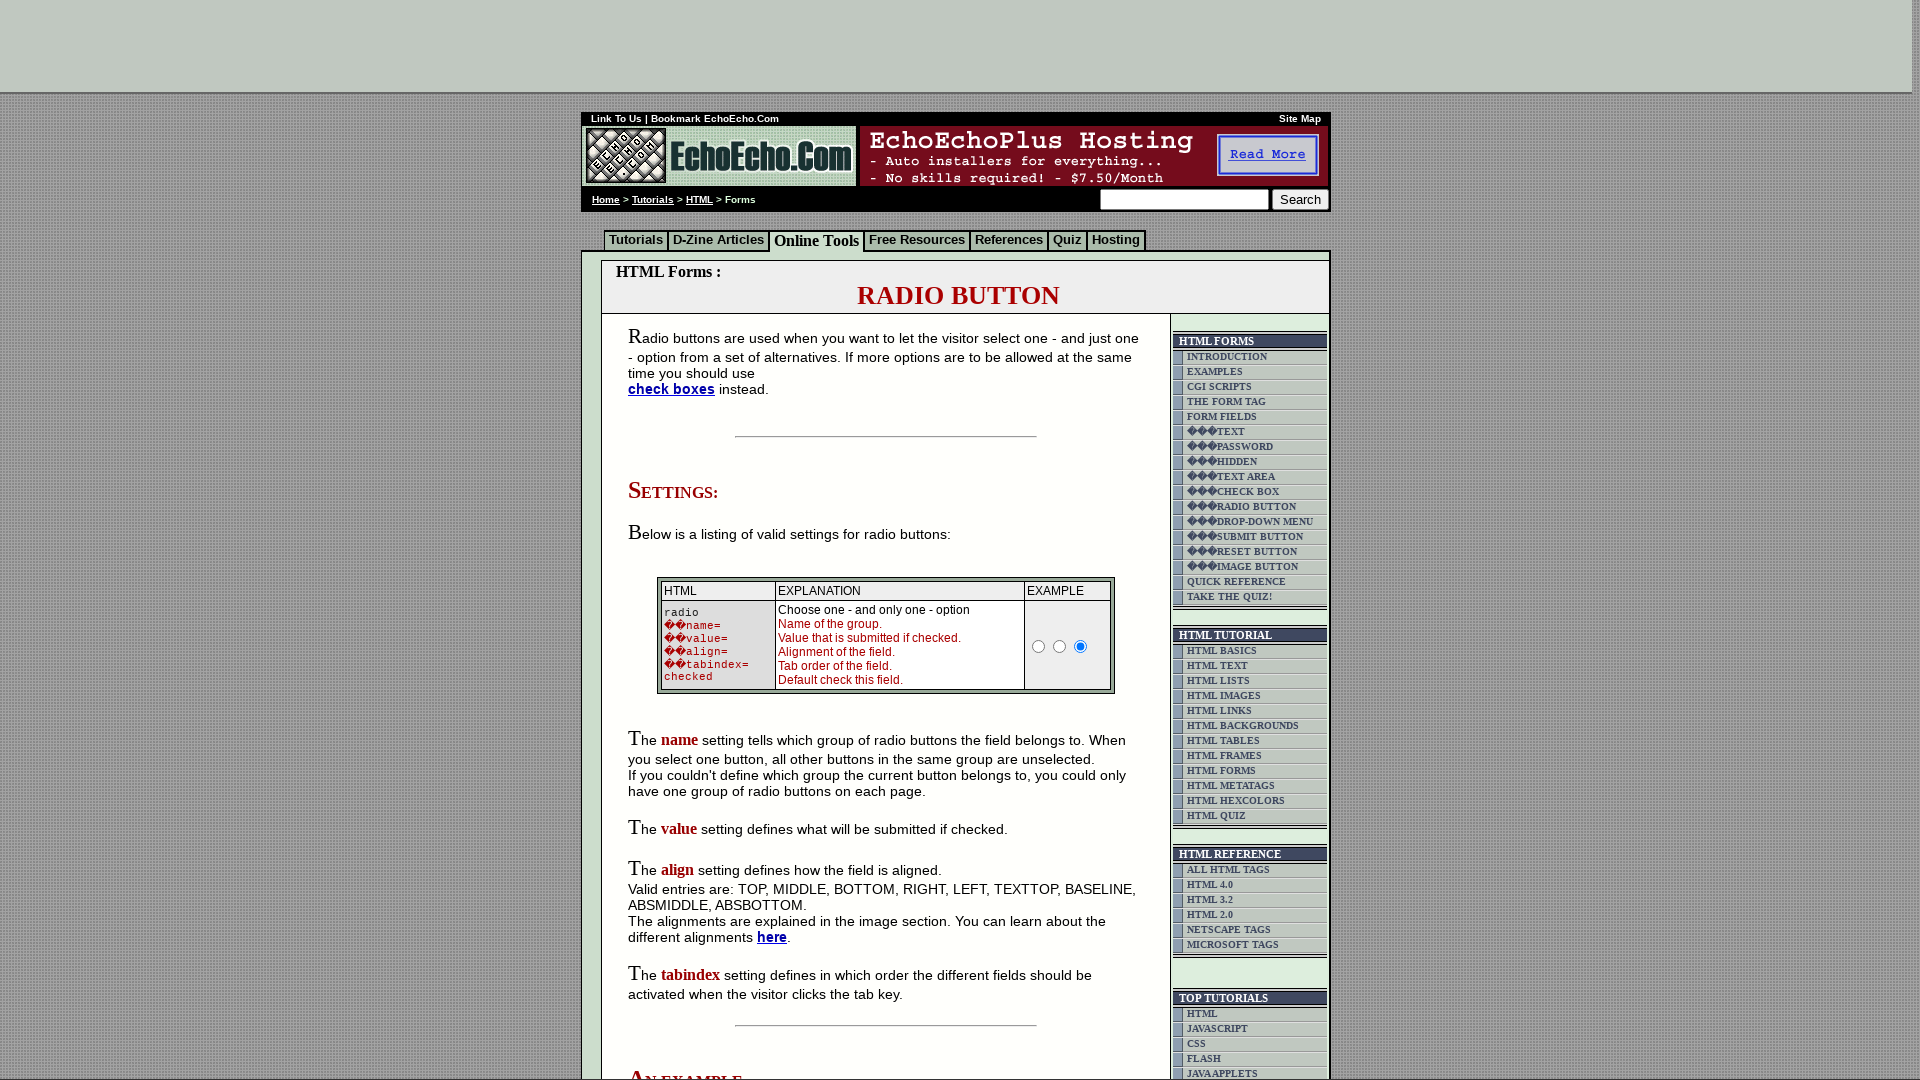

Clicked radio button 1 of 9 at (1039, 646) on input[type='radio'] >> nth=0
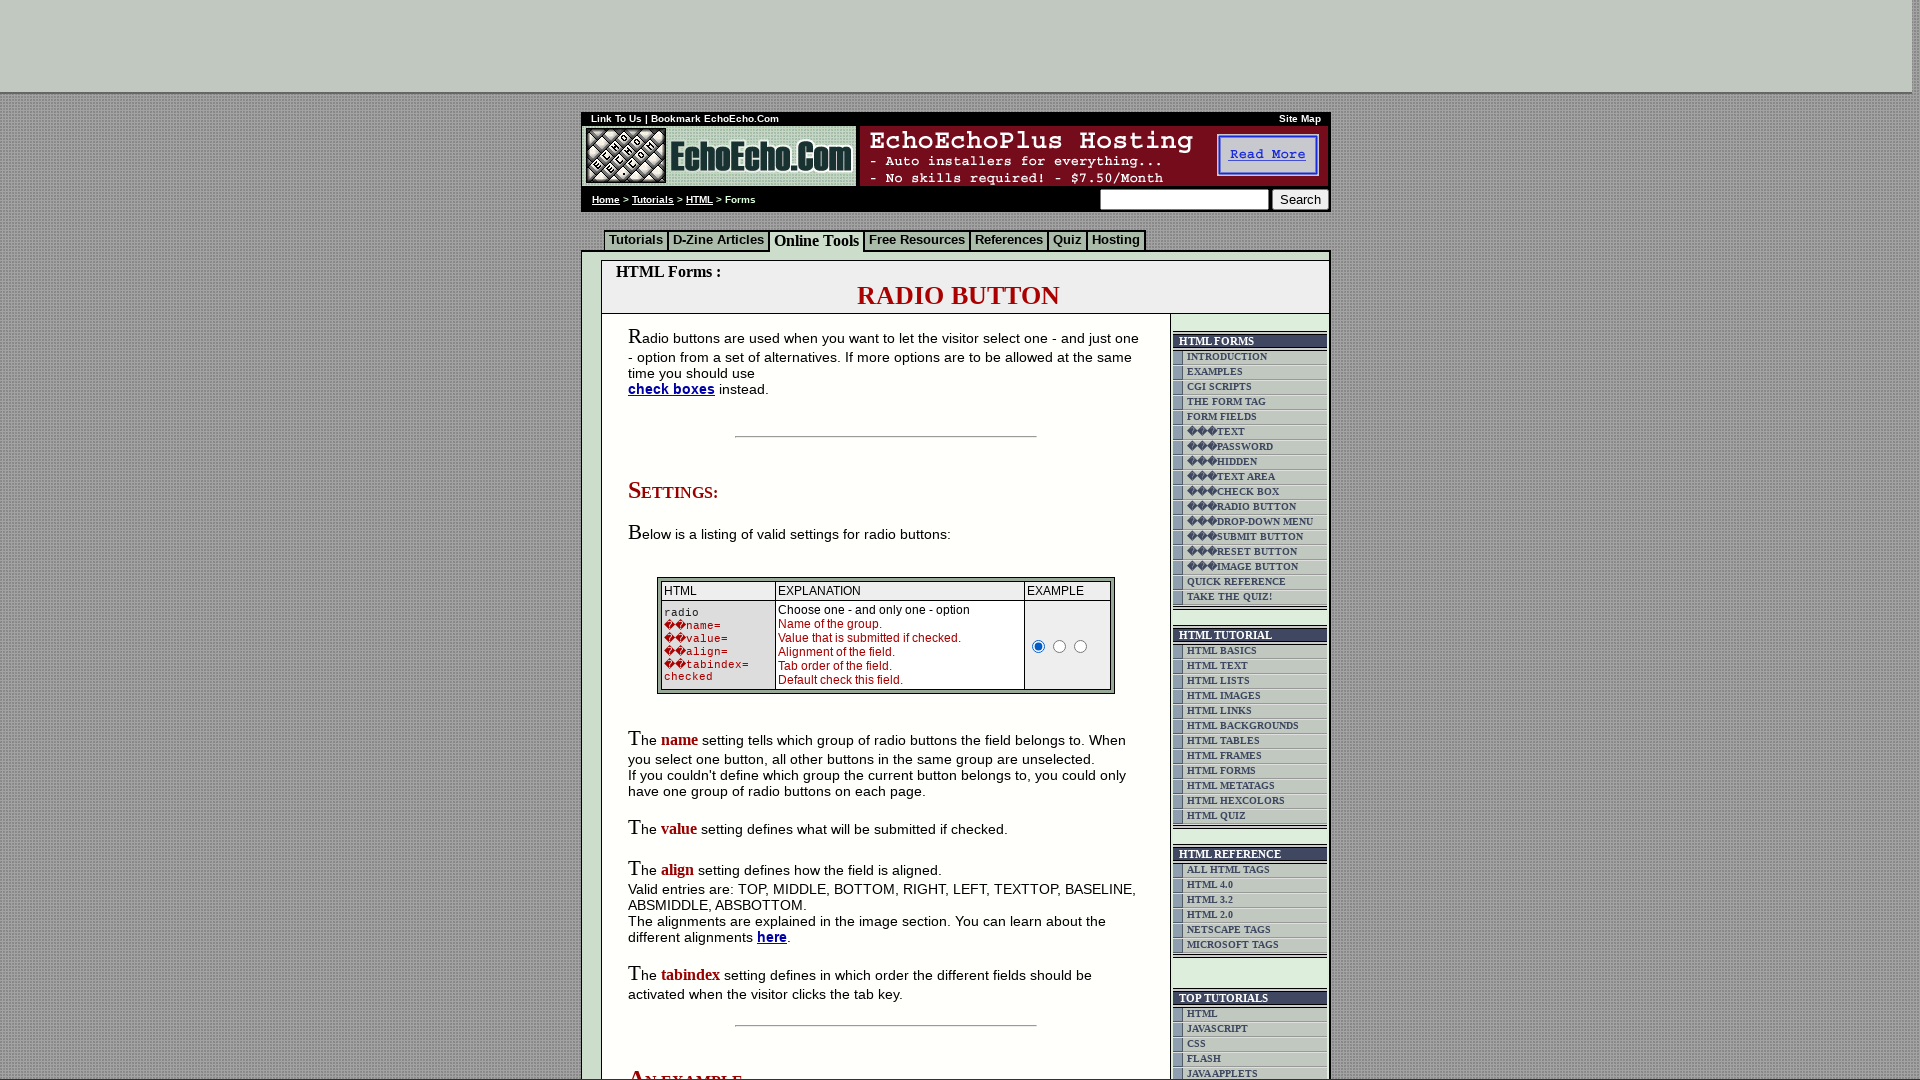

Waited 2 seconds after clicking radio button 1
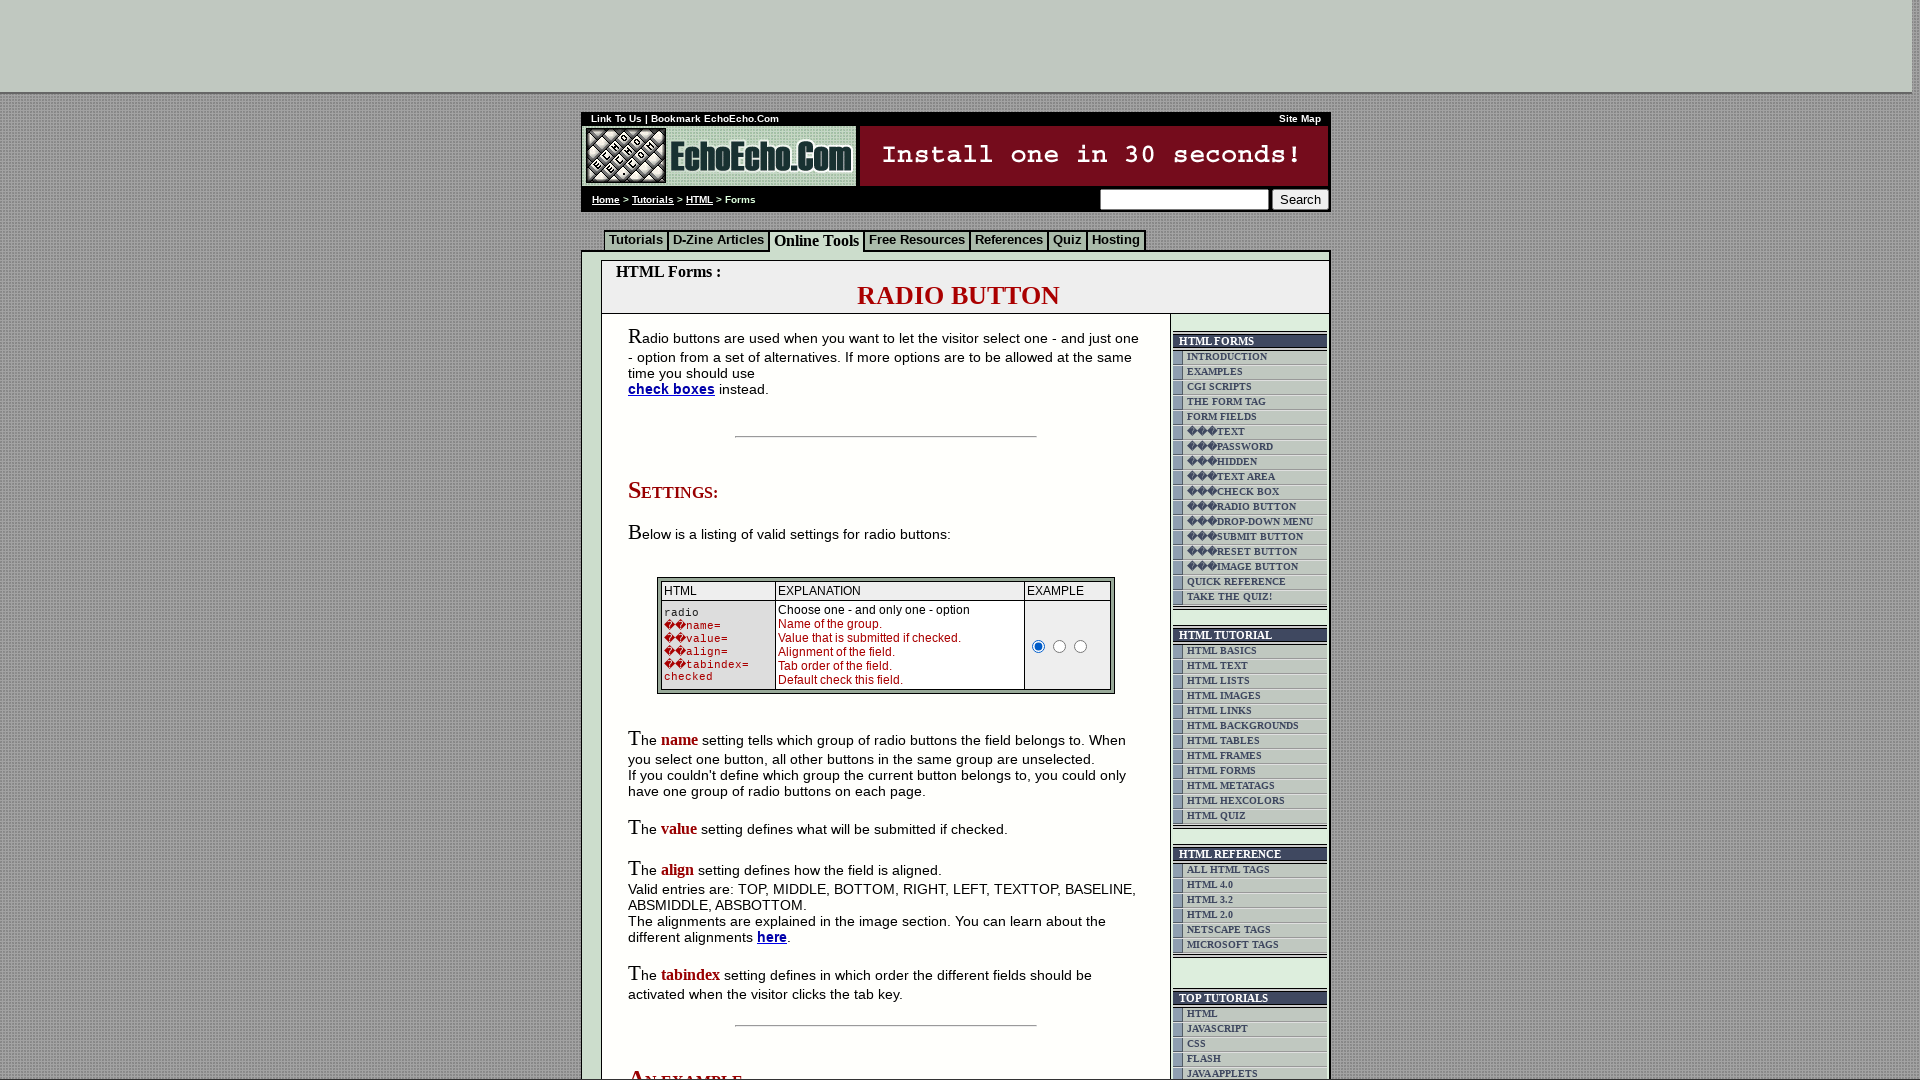

Clicked radio button 2 of 9 at (1060, 646) on input[type='radio'] >> nth=1
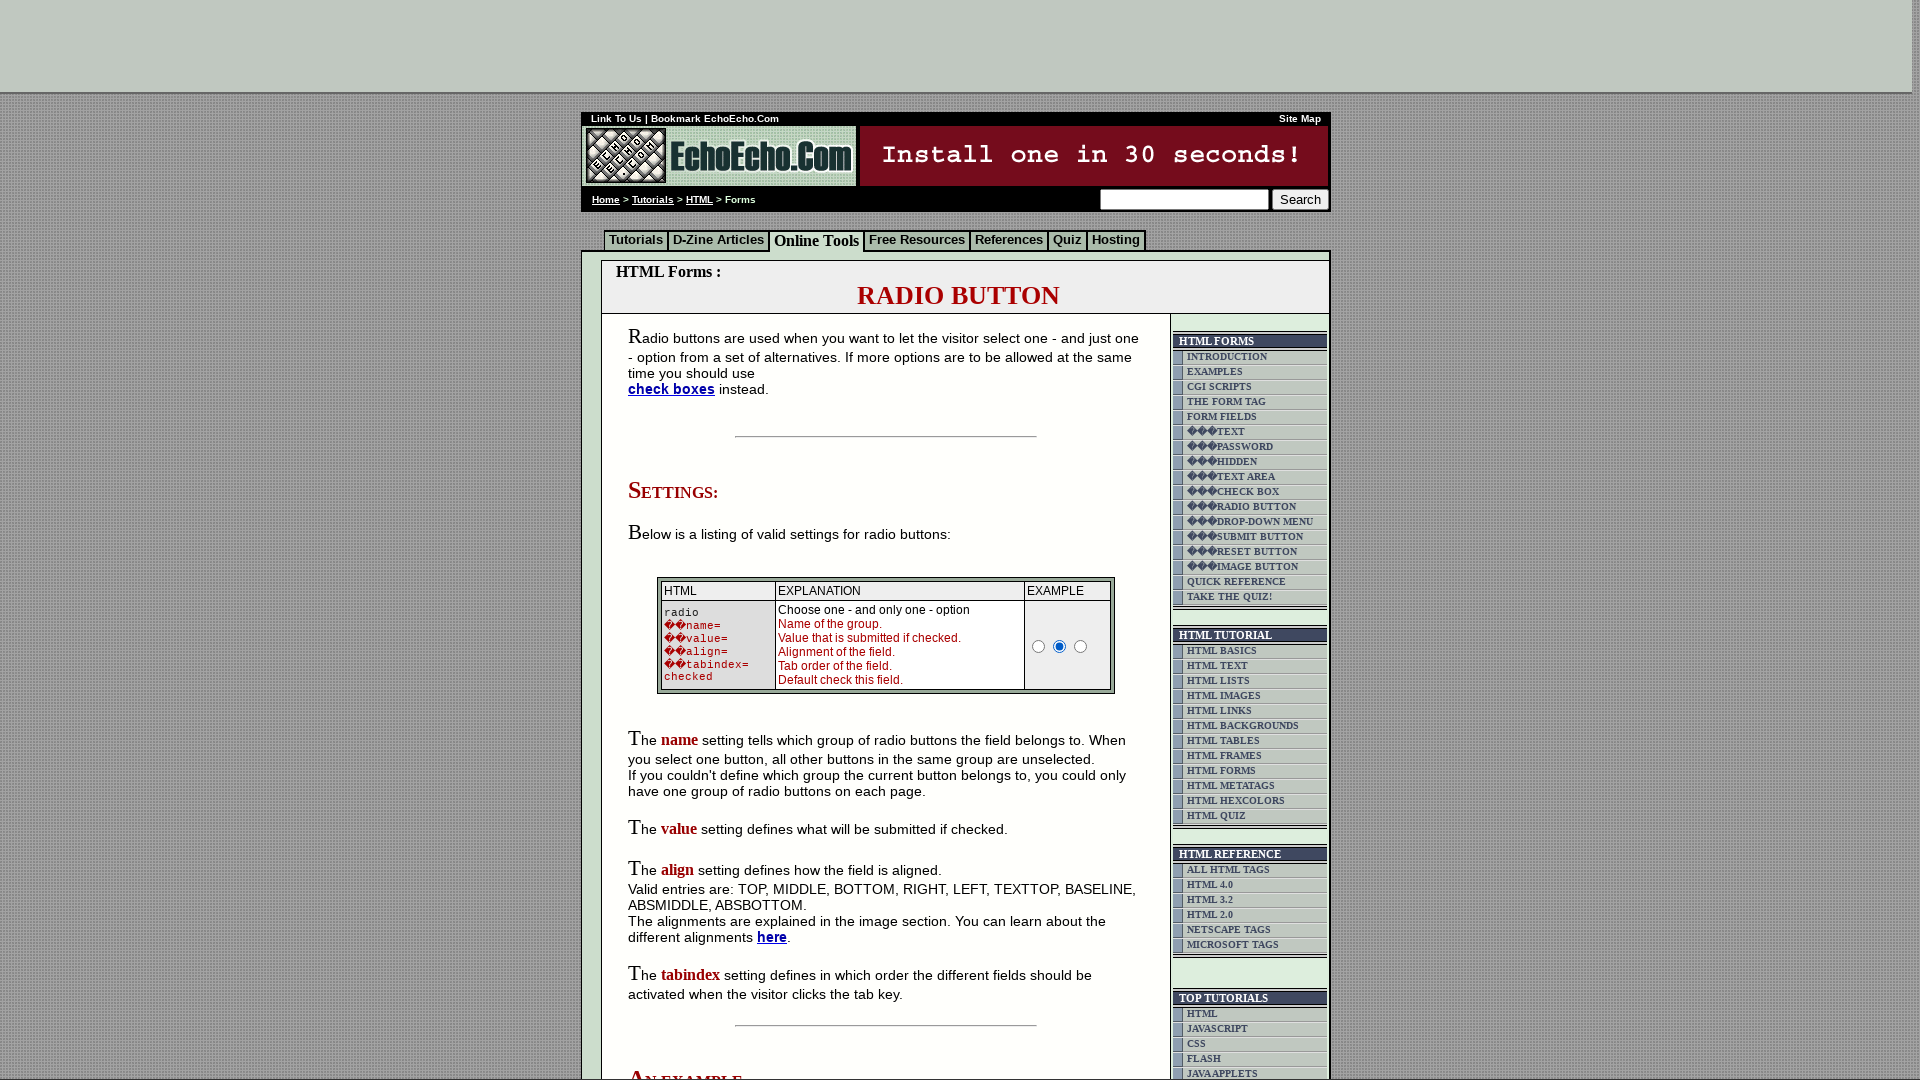

Waited 2 seconds after clicking radio button 2
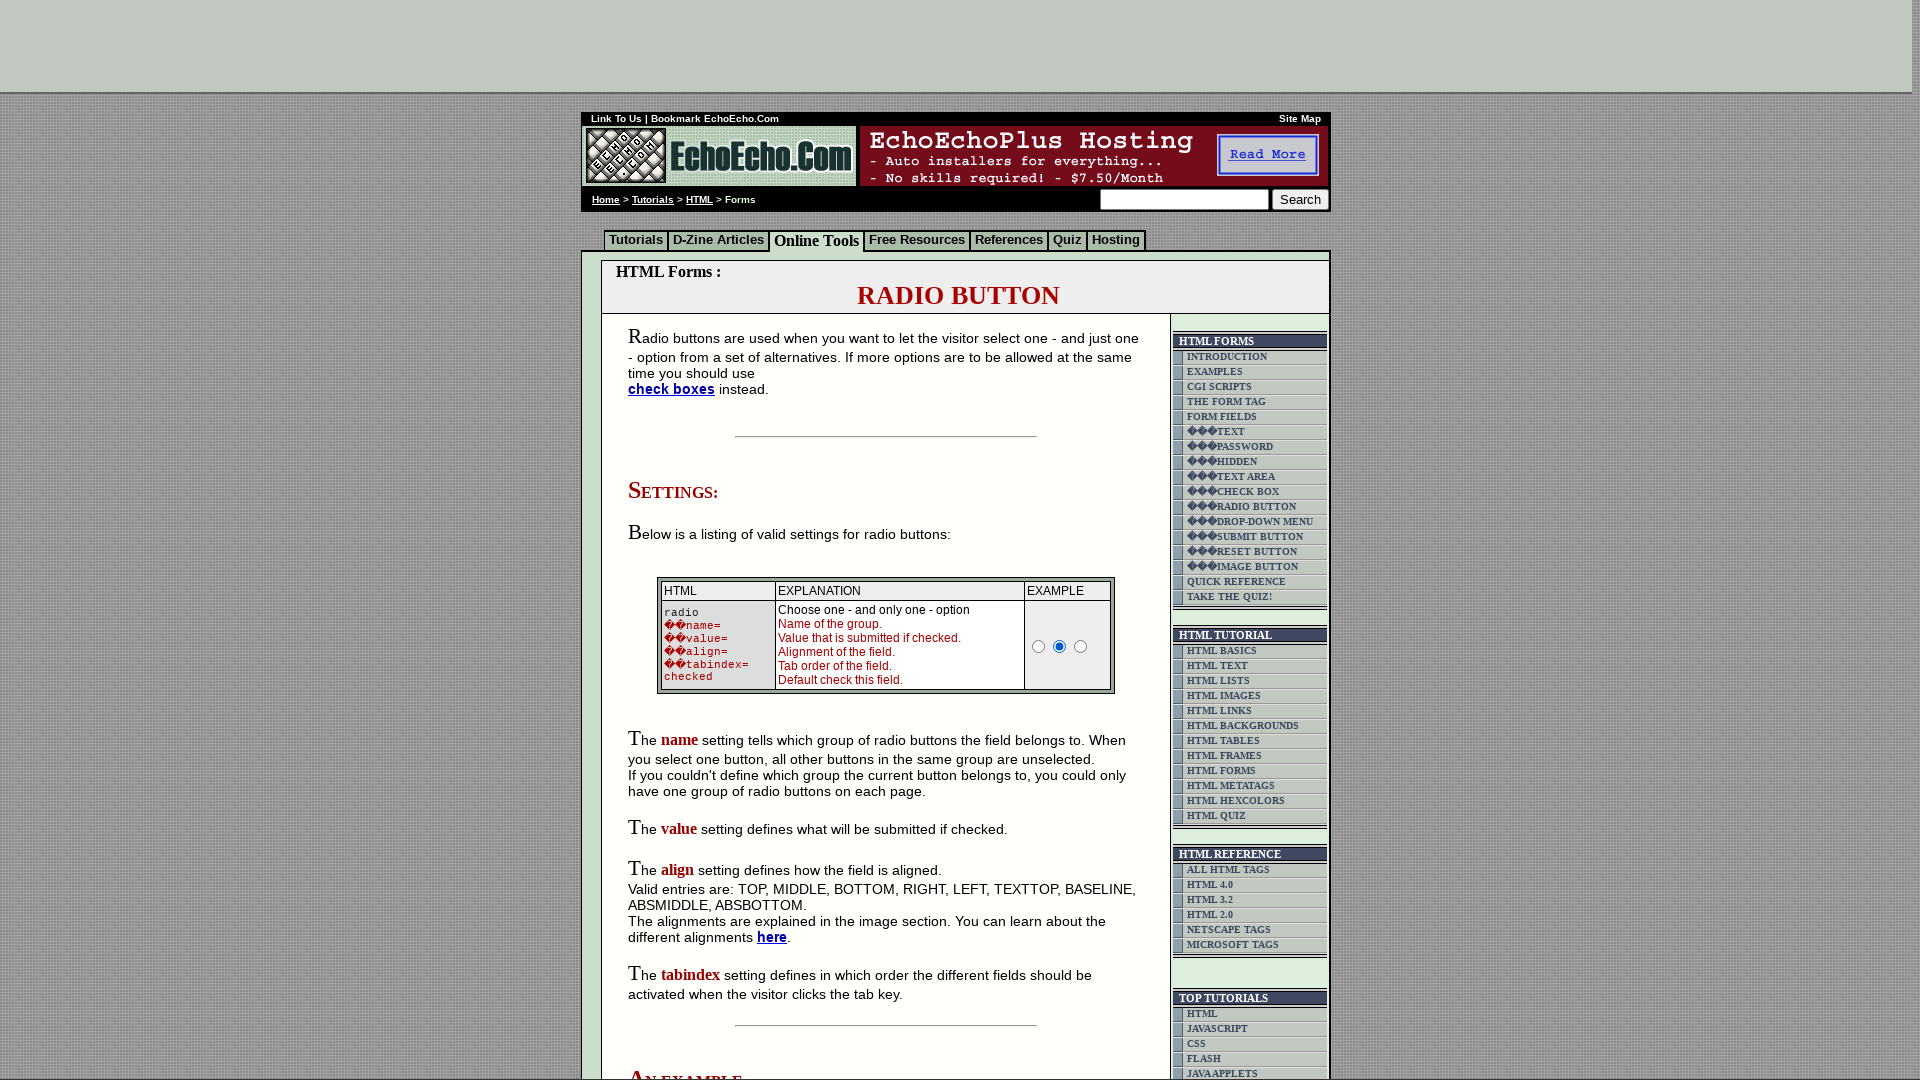

Clicked radio button 3 of 9 at (1081, 646) on input[type='radio'] >> nth=2
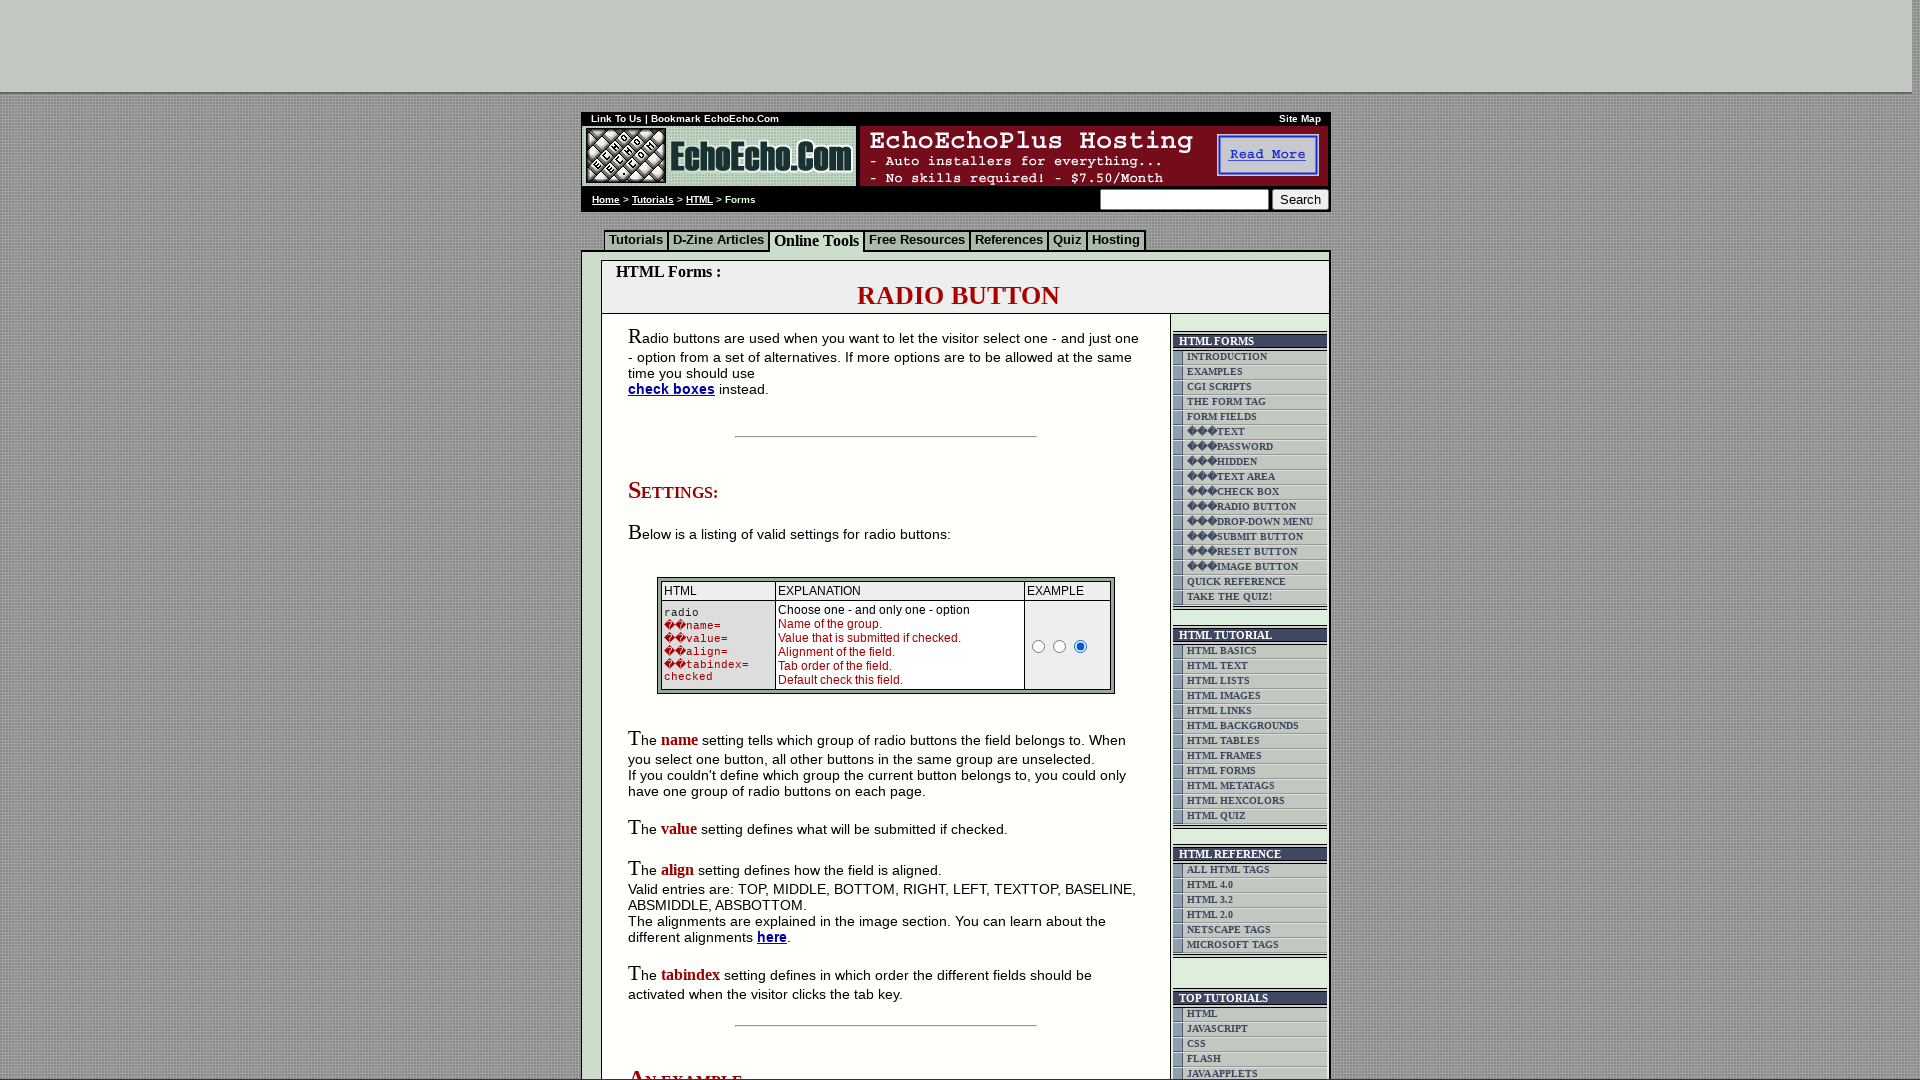

Waited 2 seconds after clicking radio button 3
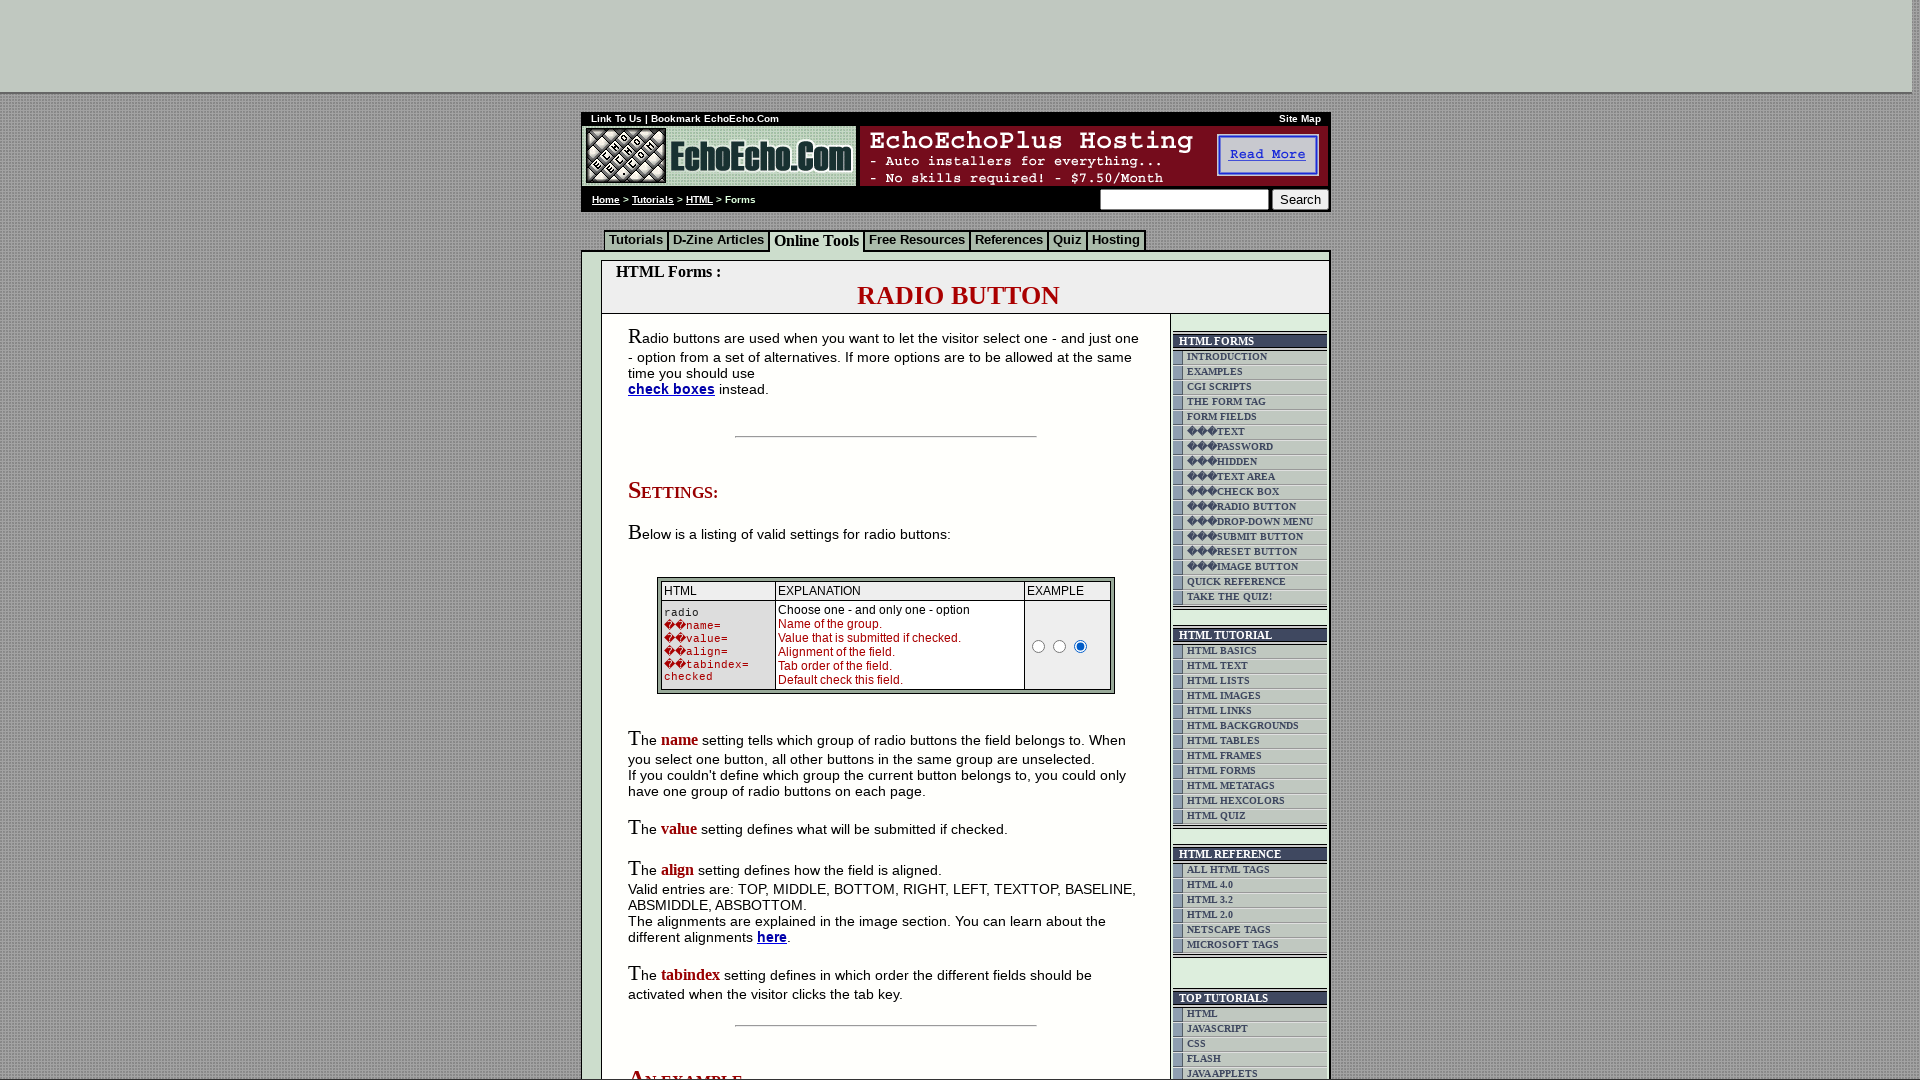

Clicked radio button 4 of 9 at (676, 540) on input[type='radio'] >> nth=3
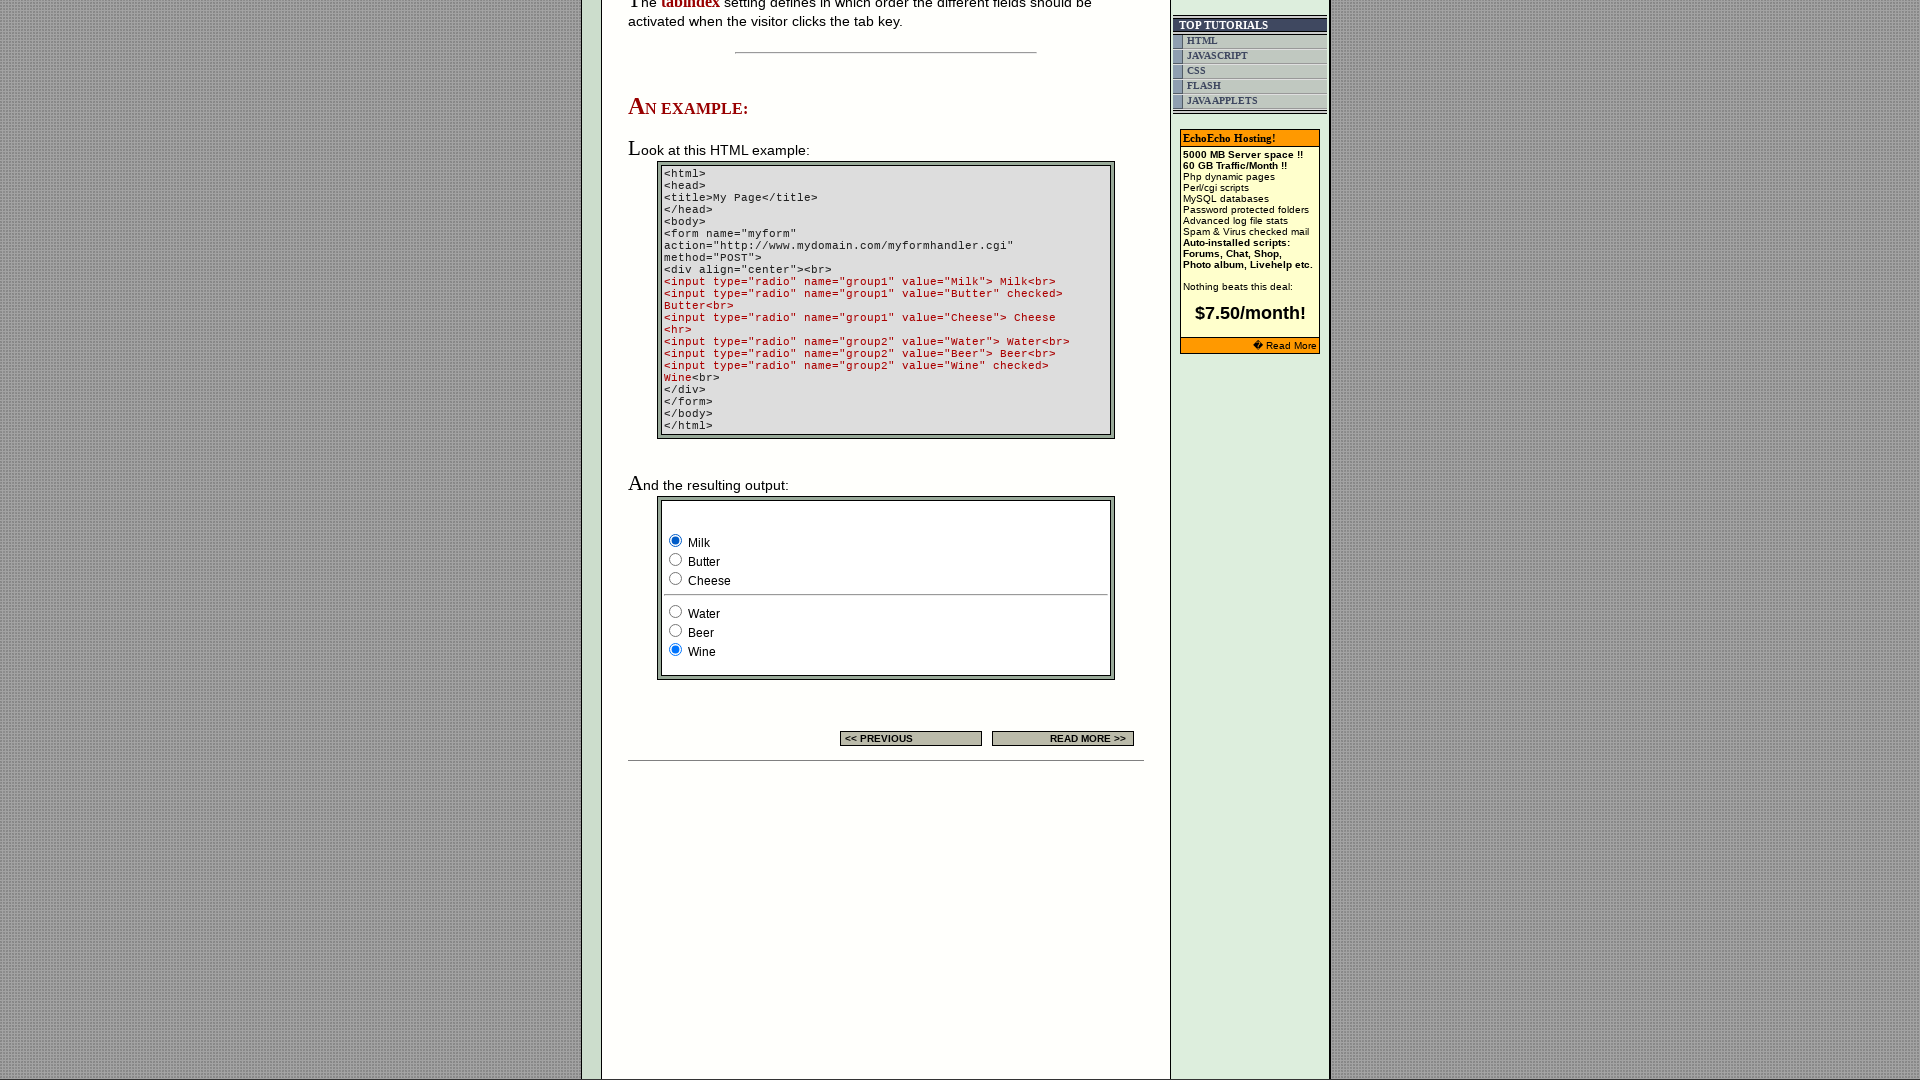

Waited 2 seconds after clicking radio button 4
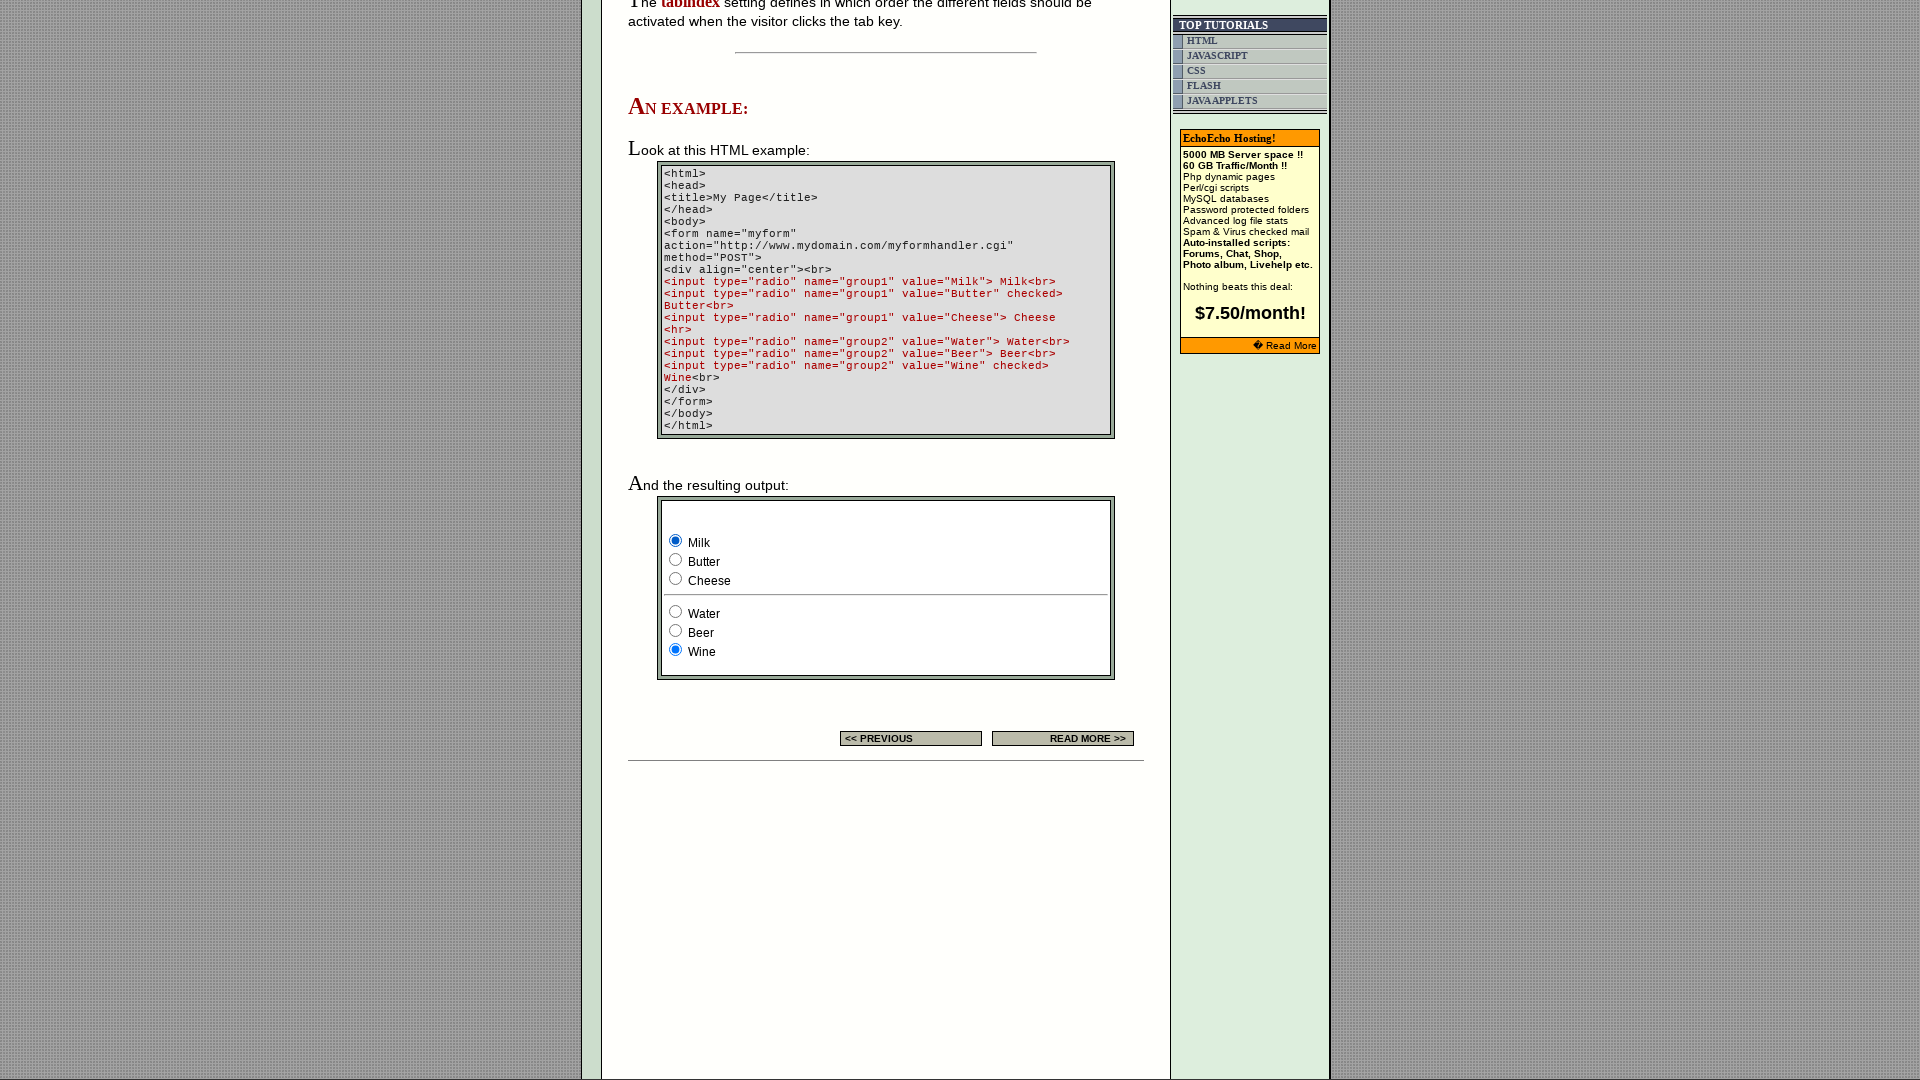

Clicked radio button 5 of 9 at (676, 560) on input[type='radio'] >> nth=4
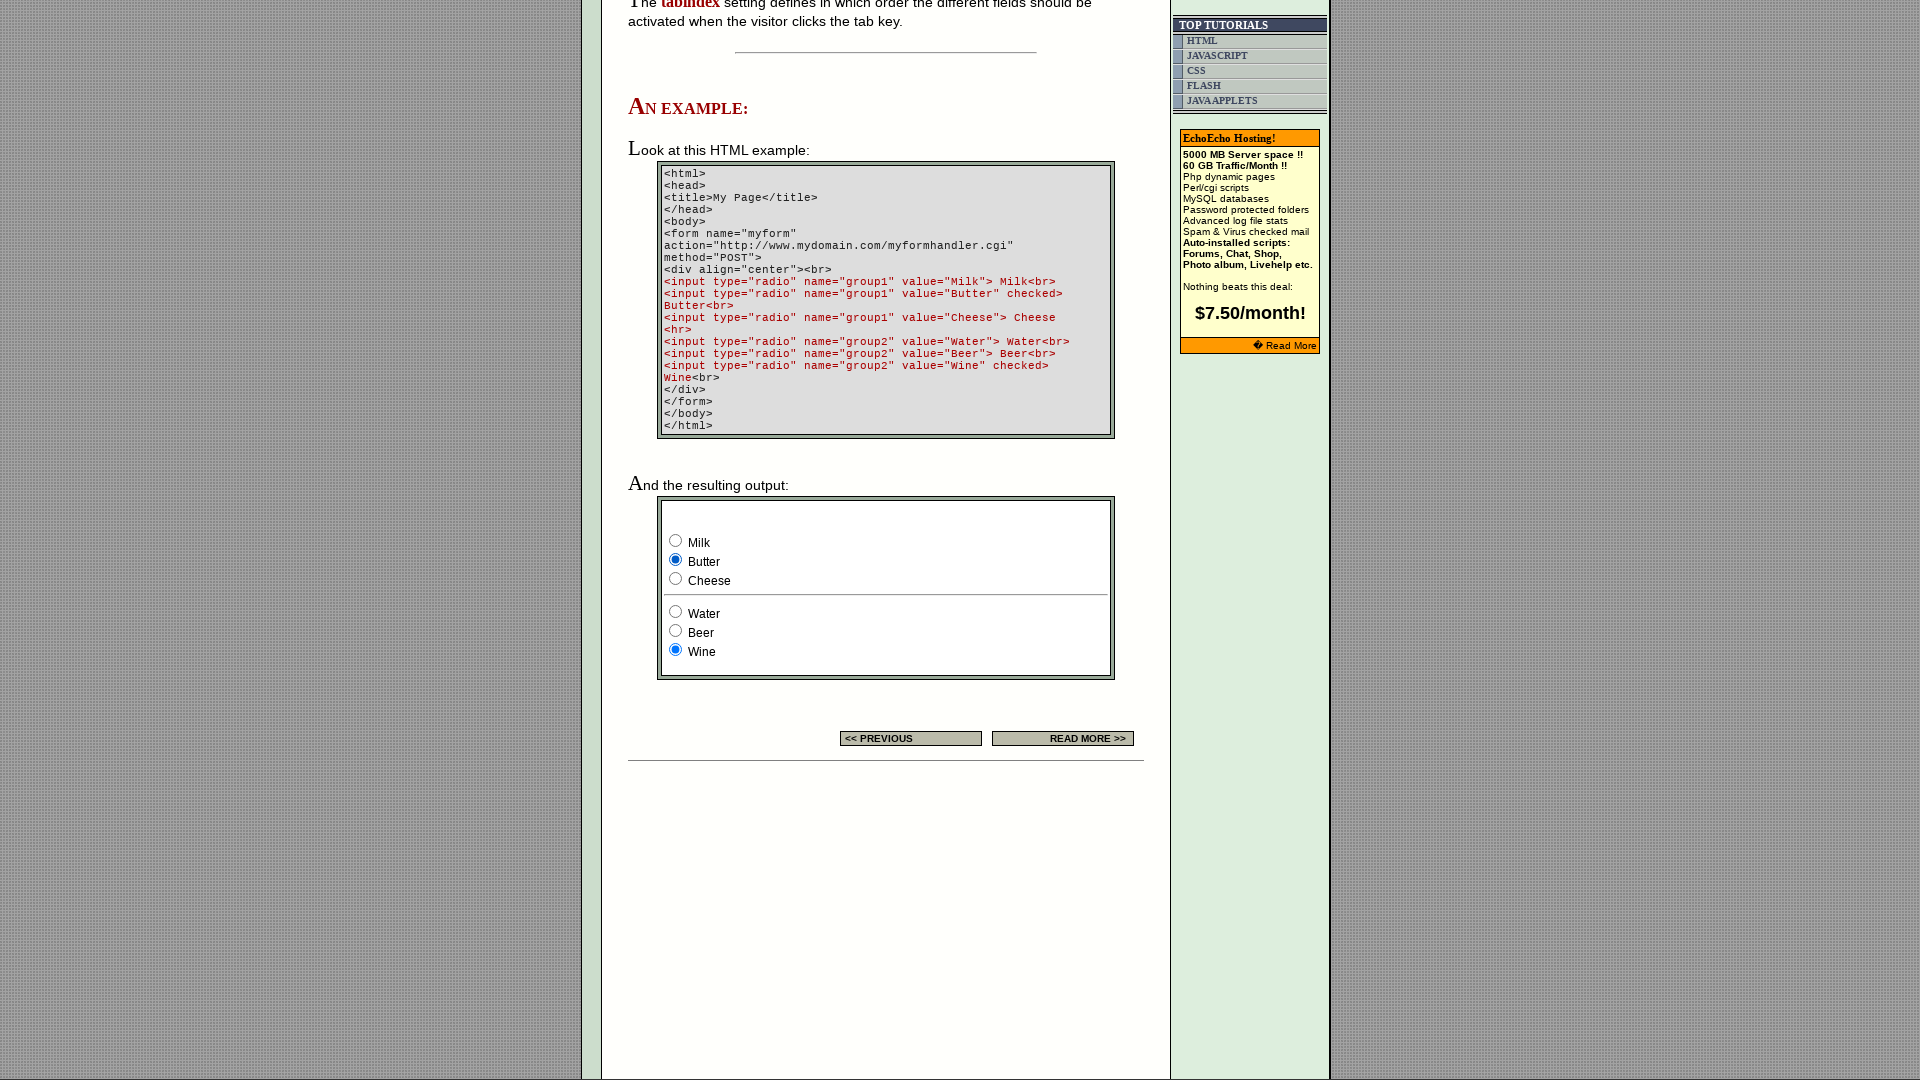

Waited 2 seconds after clicking radio button 5
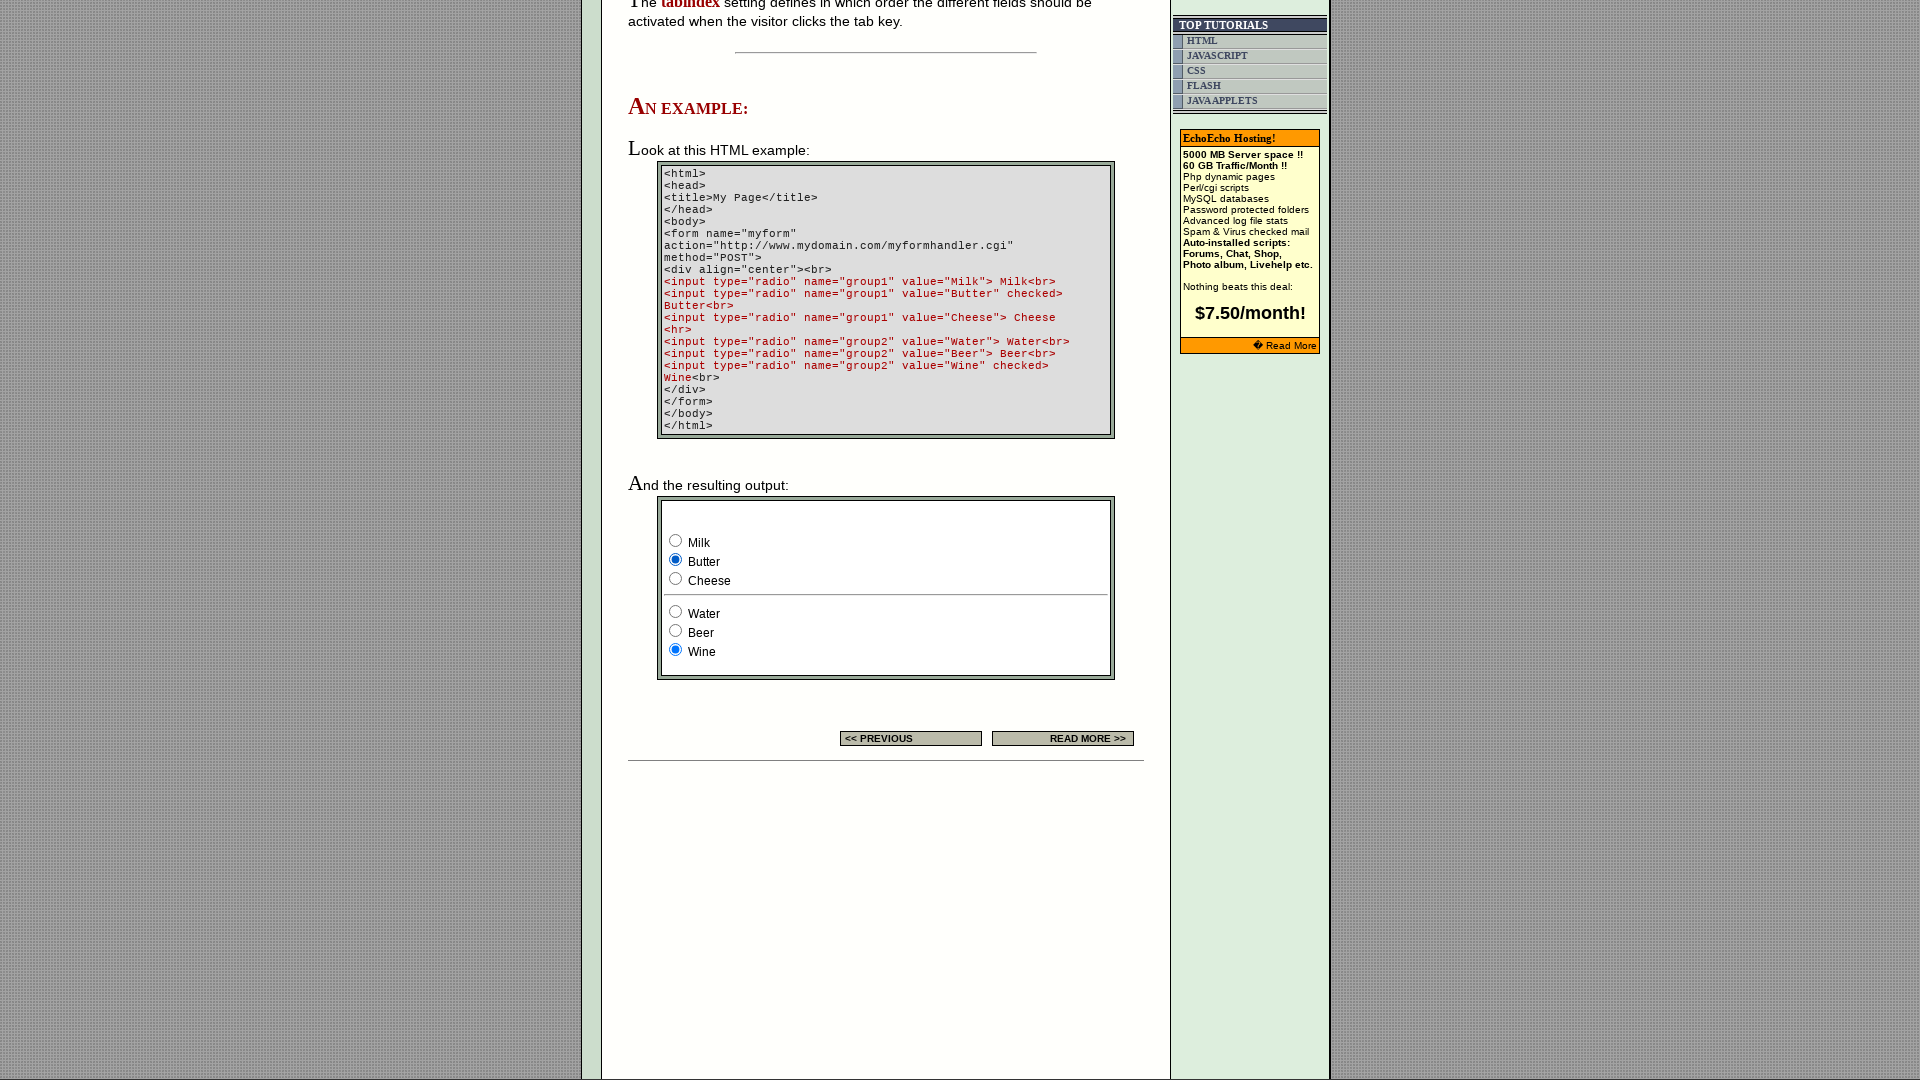

Clicked radio button 6 of 9 at (676, 578) on input[type='radio'] >> nth=5
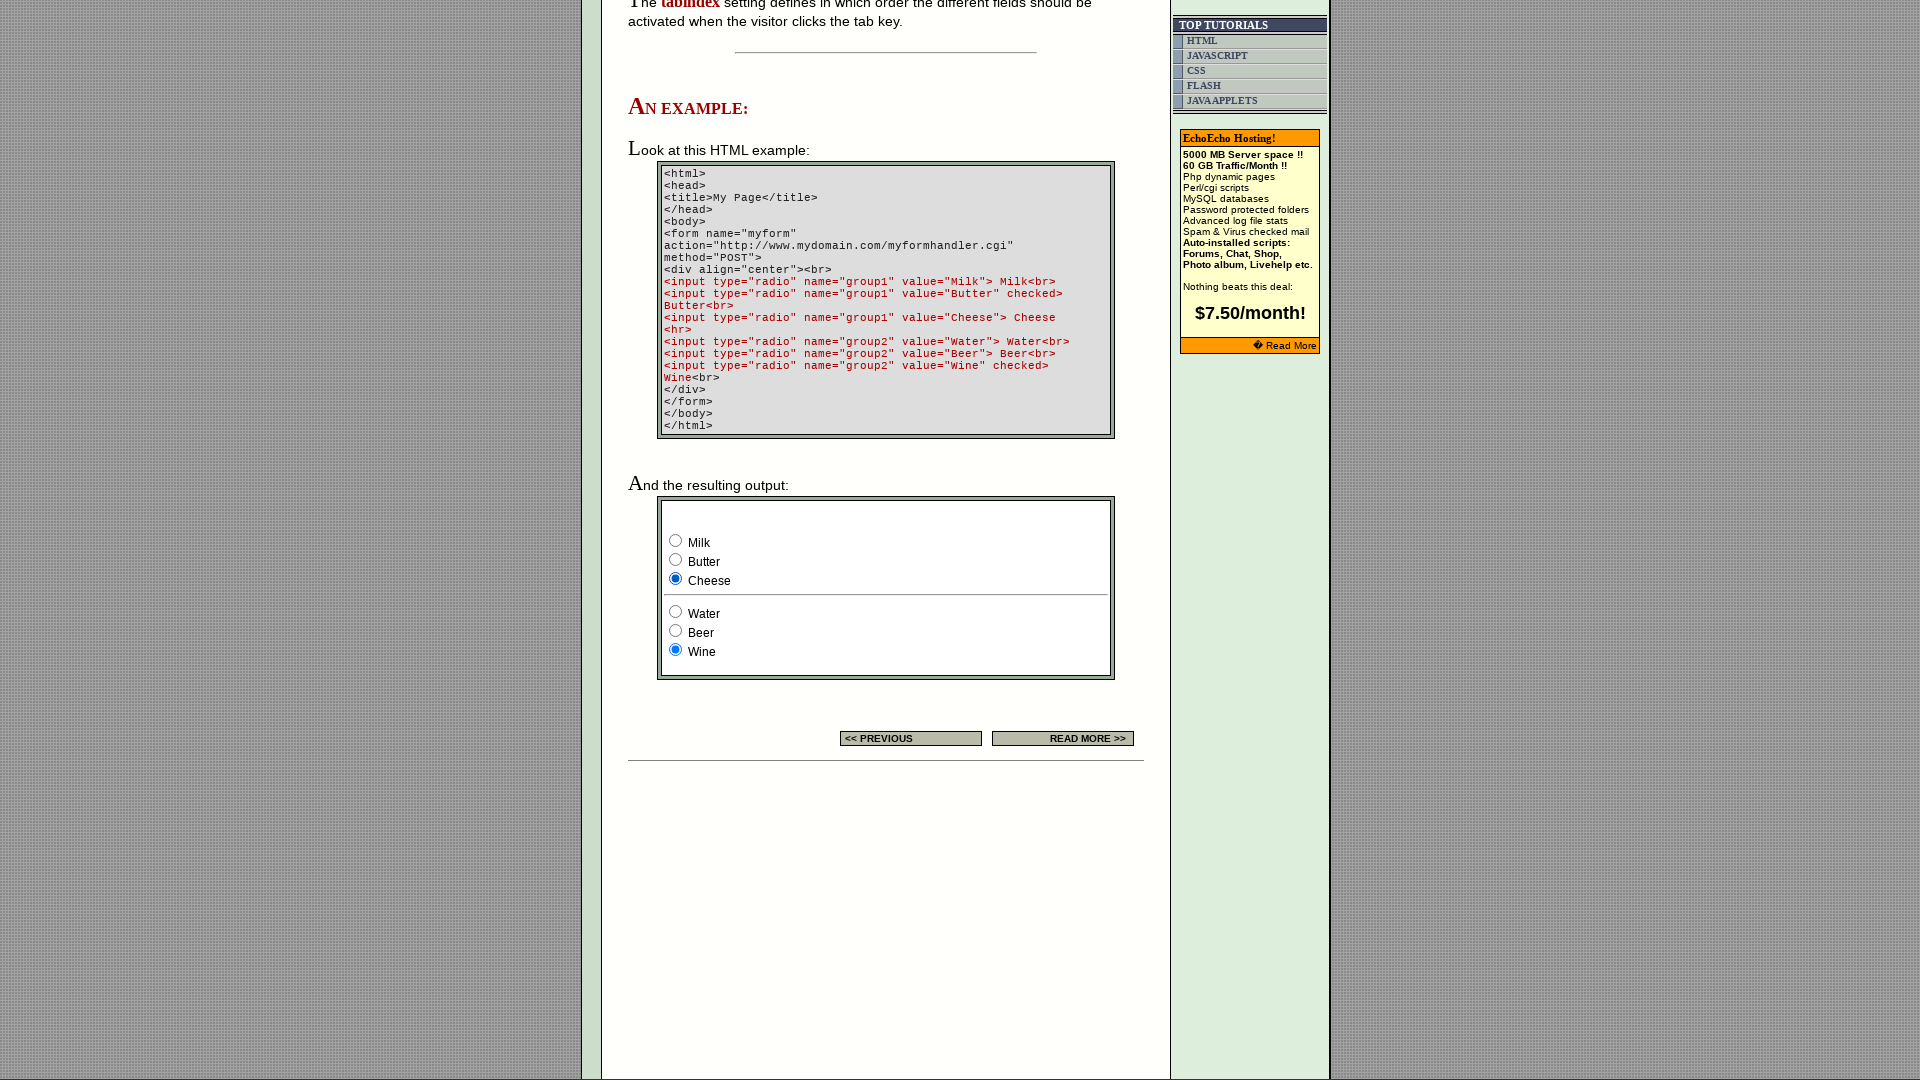

Waited 2 seconds after clicking radio button 6
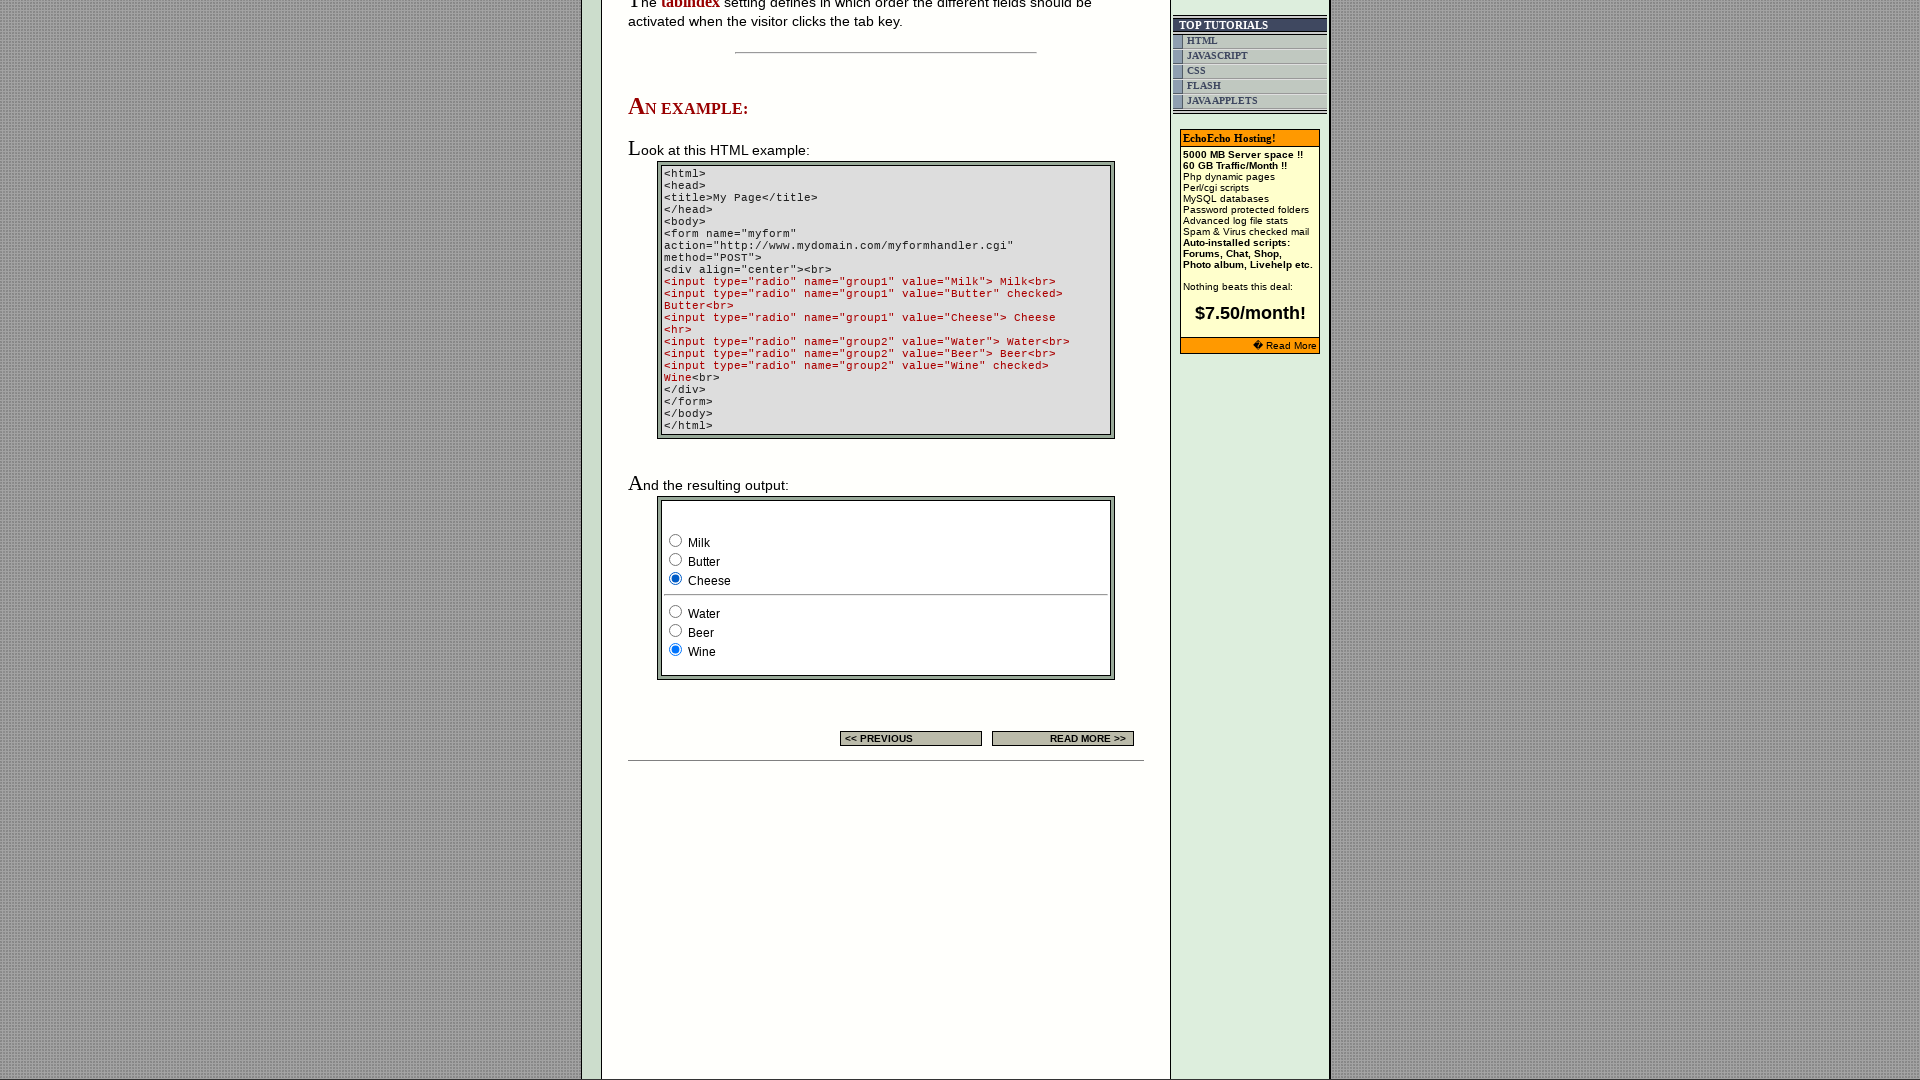

Clicked radio button 7 of 9 at (676, 612) on input[type='radio'] >> nth=6
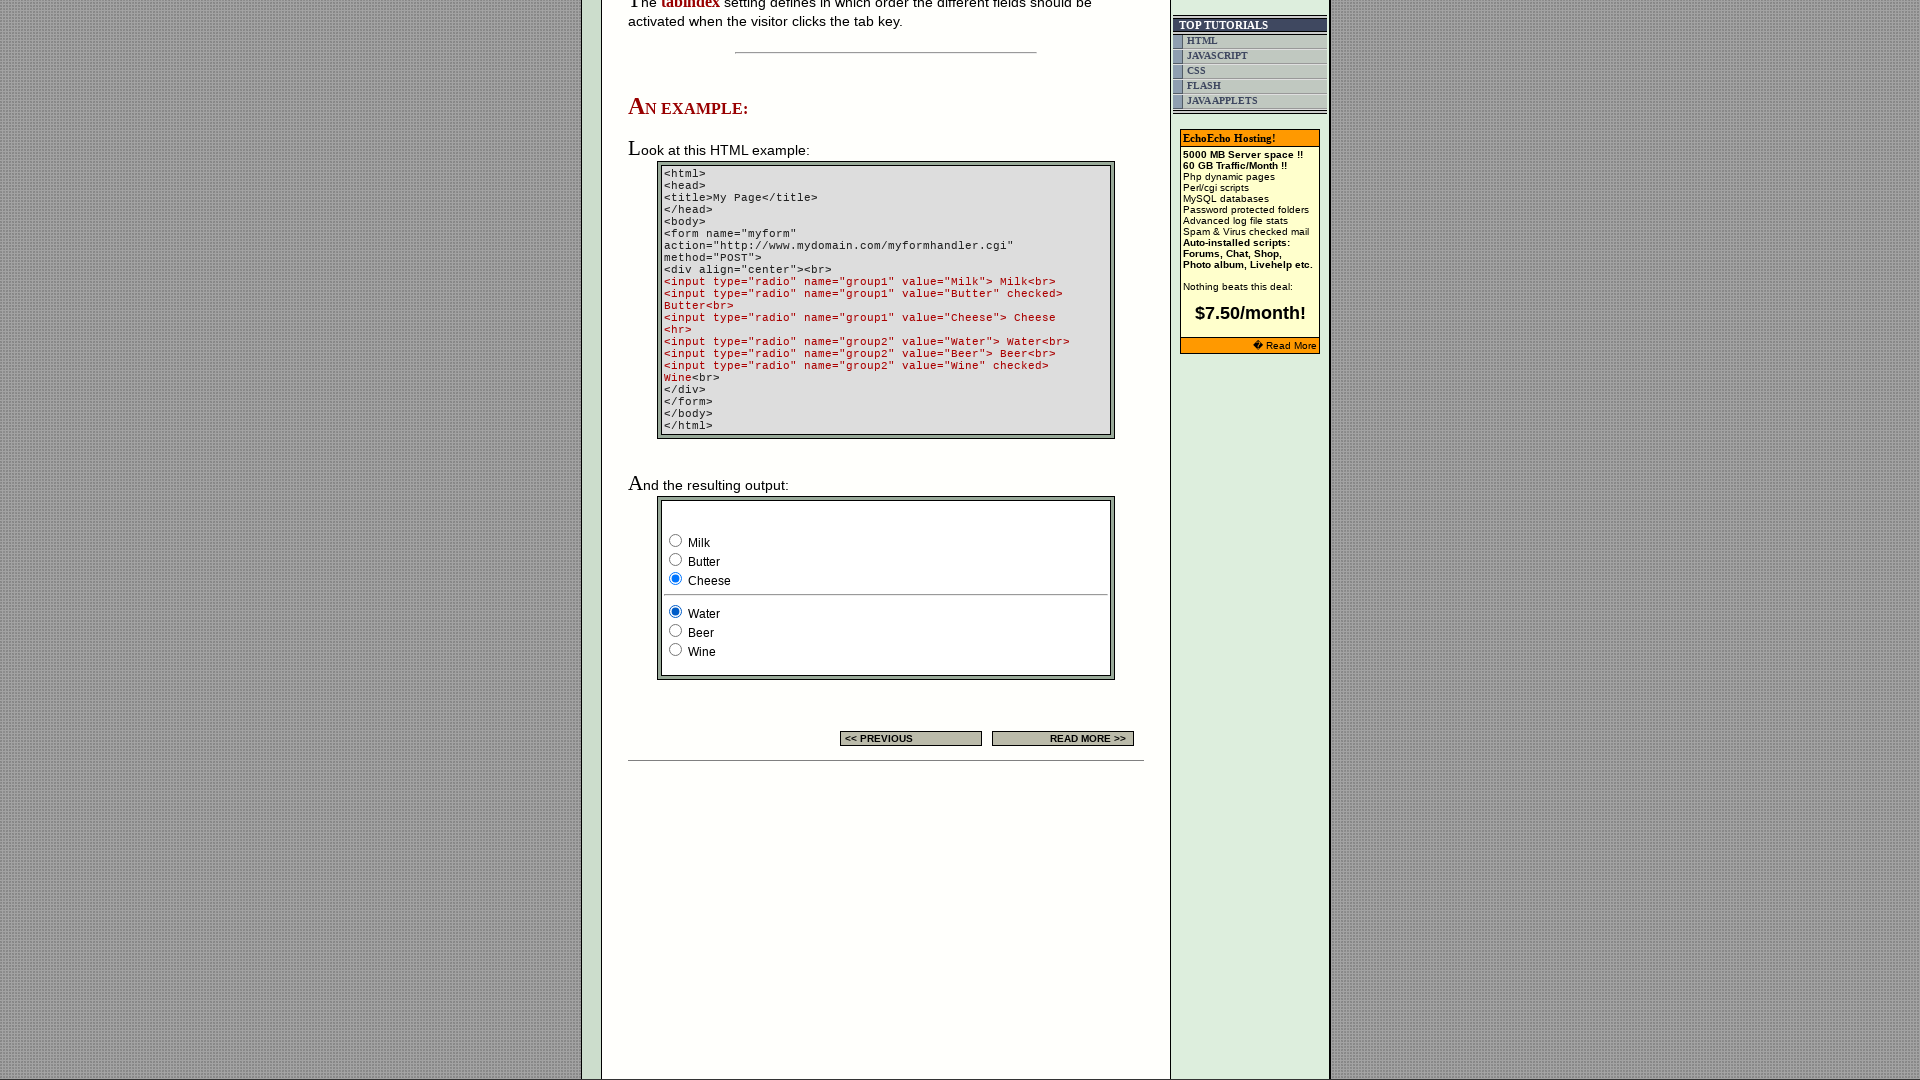

Waited 2 seconds after clicking radio button 7
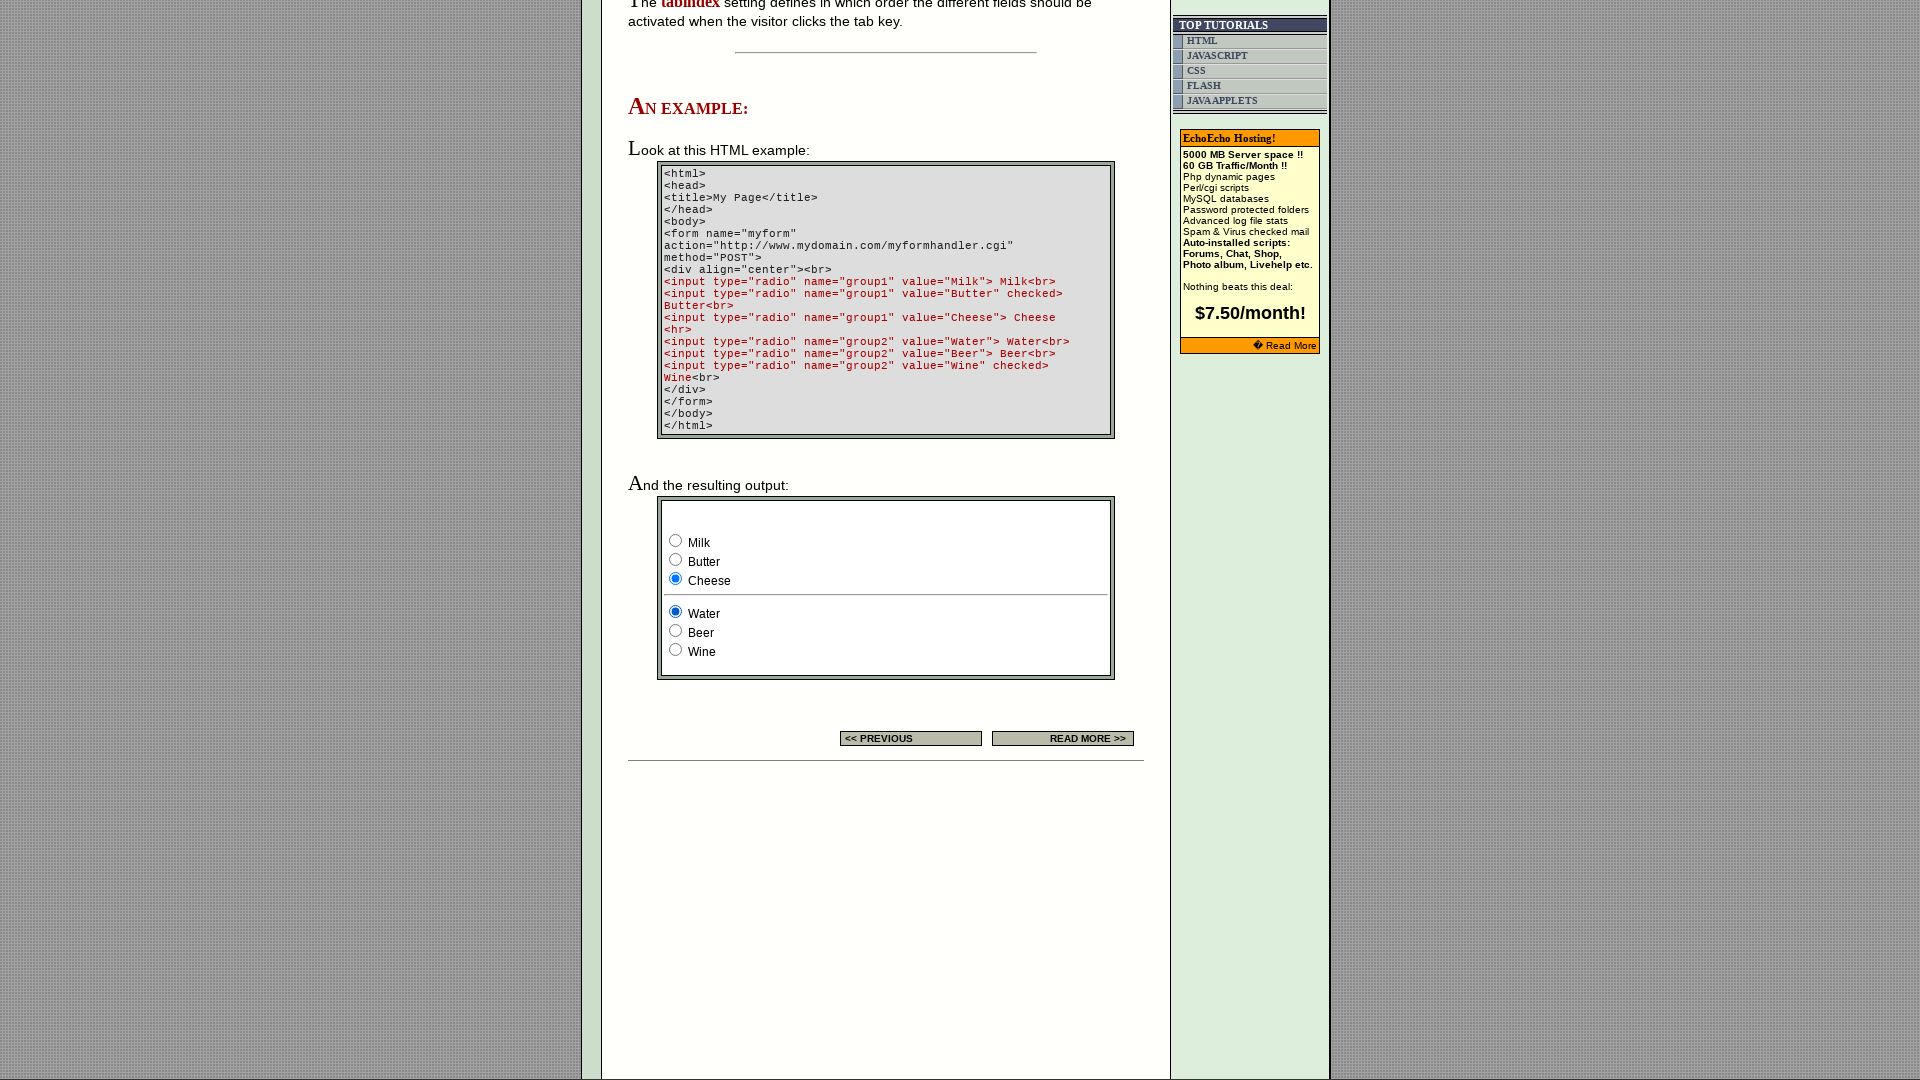

Clicked radio button 8 of 9 at (676, 630) on input[type='radio'] >> nth=7
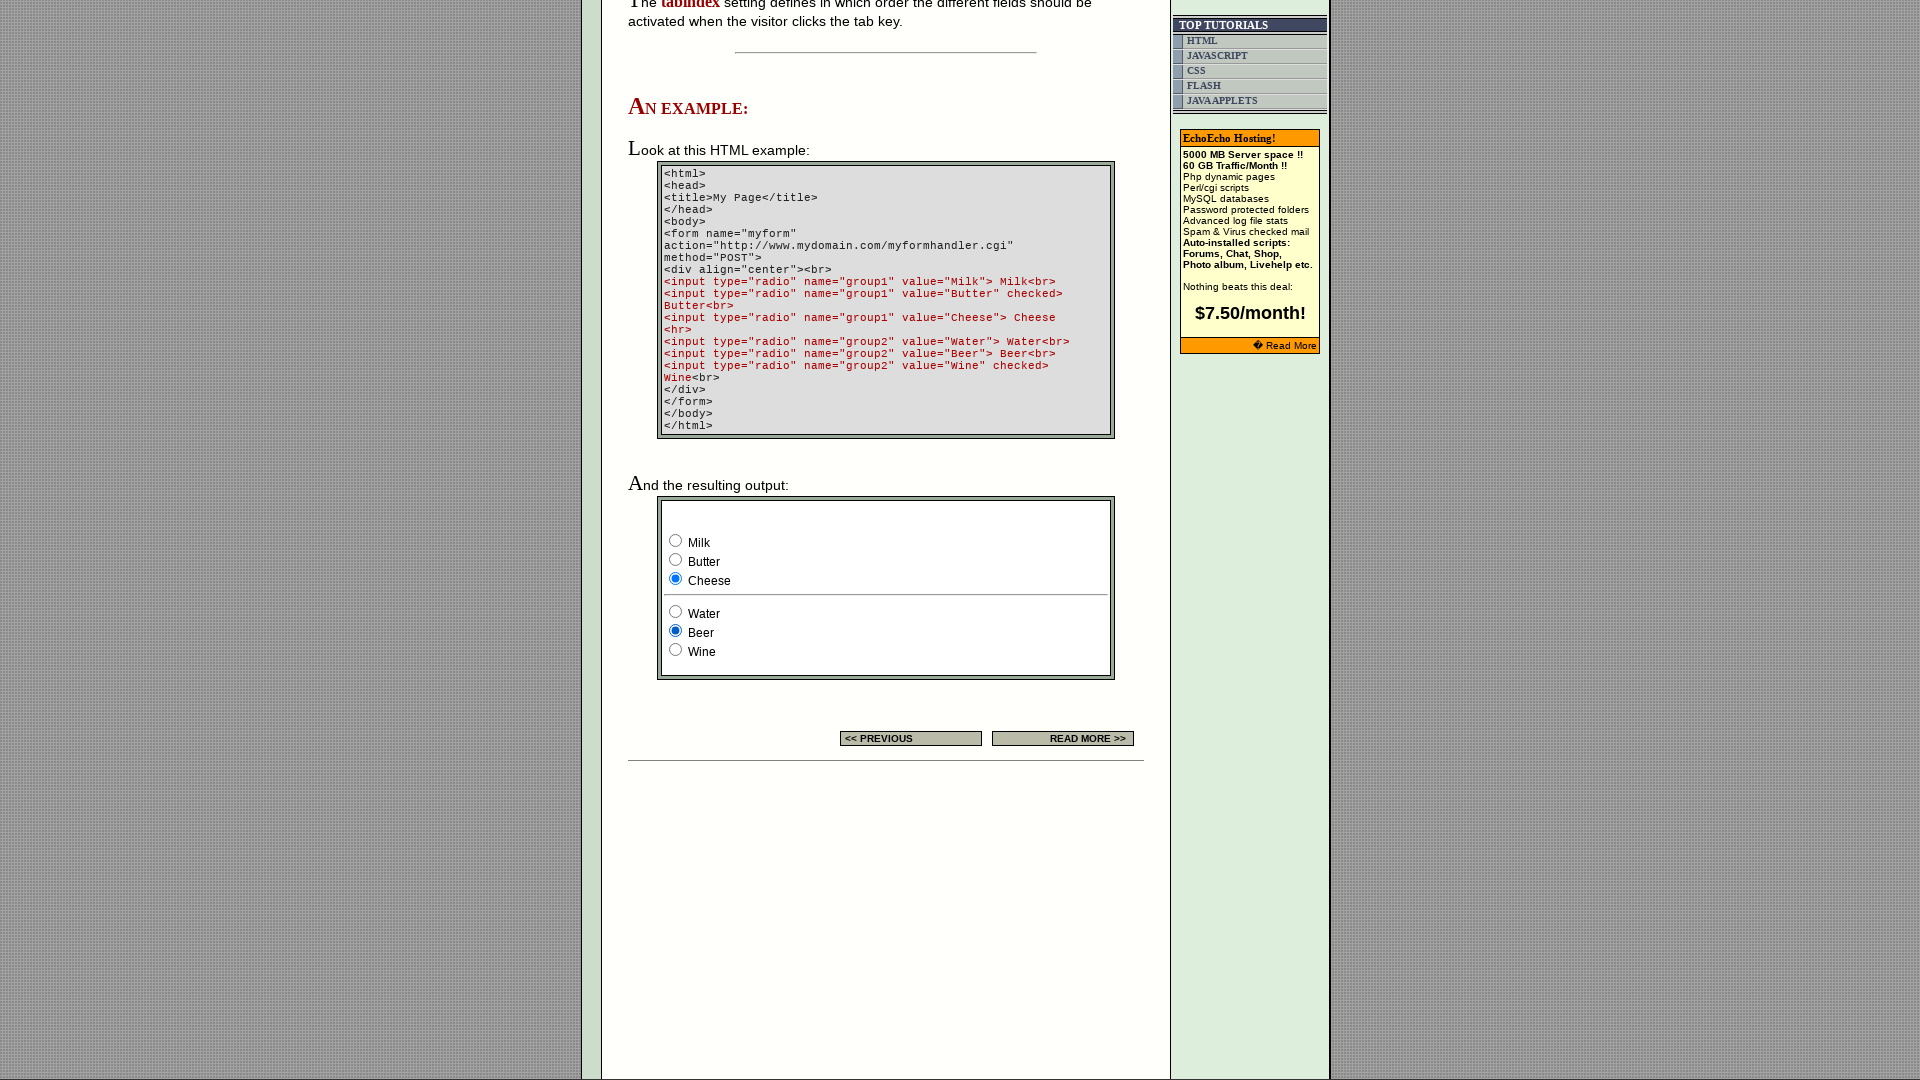

Waited 2 seconds after clicking radio button 8
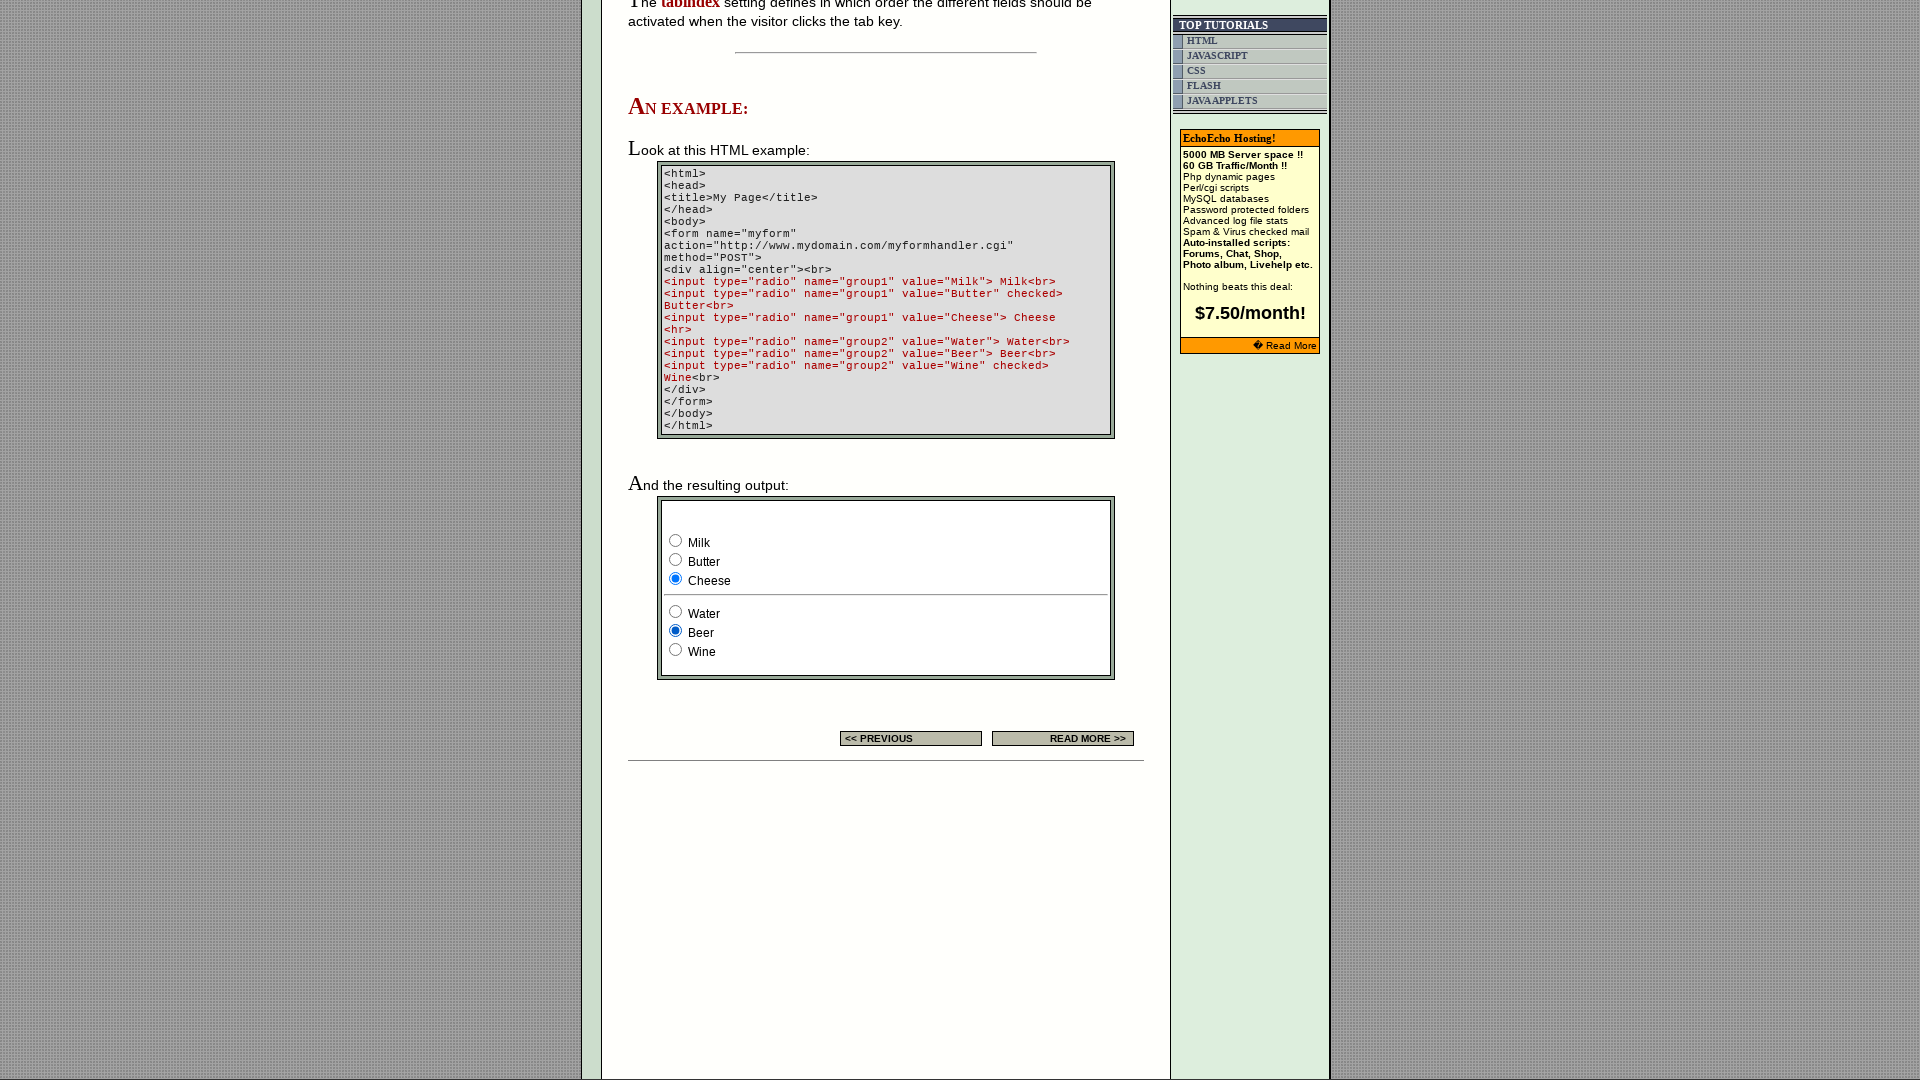

Clicked radio button 9 of 9 at (676, 650) on input[type='radio'] >> nth=8
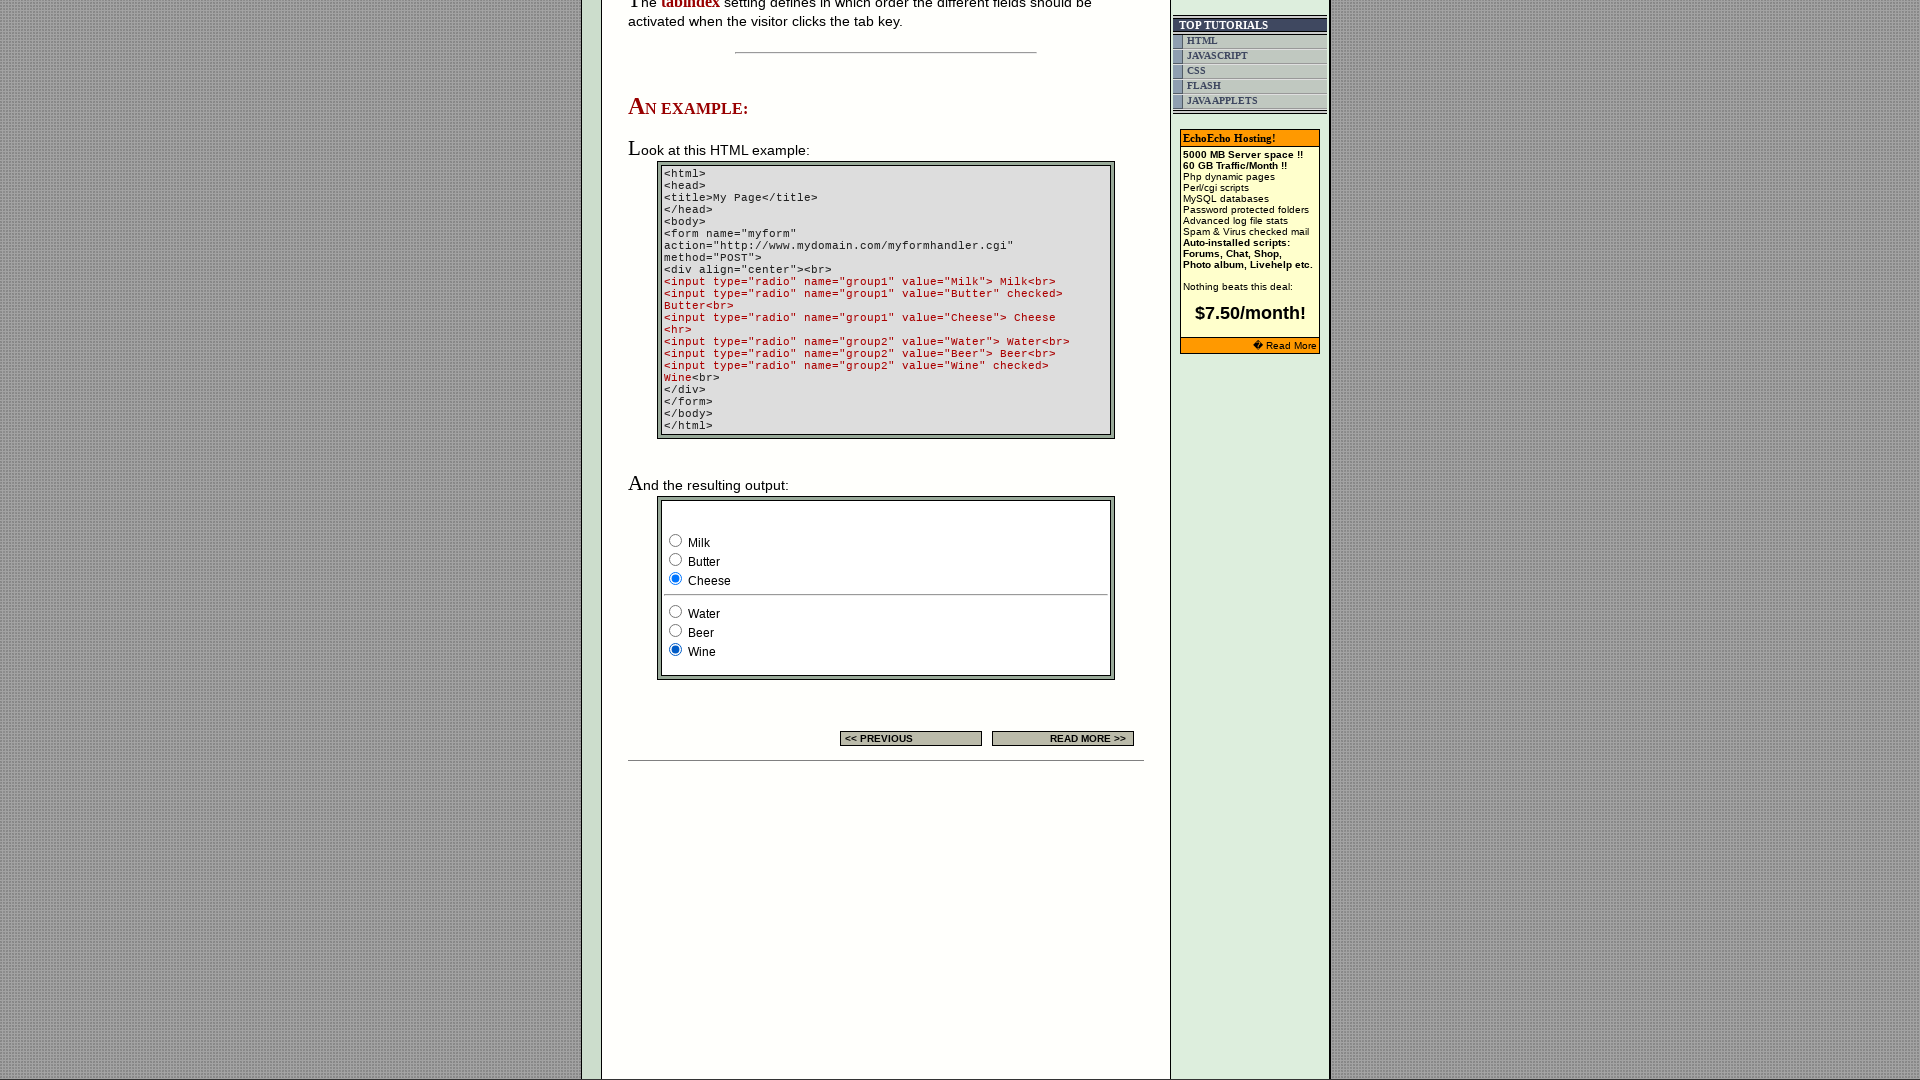

Waited 2 seconds after clicking radio button 9
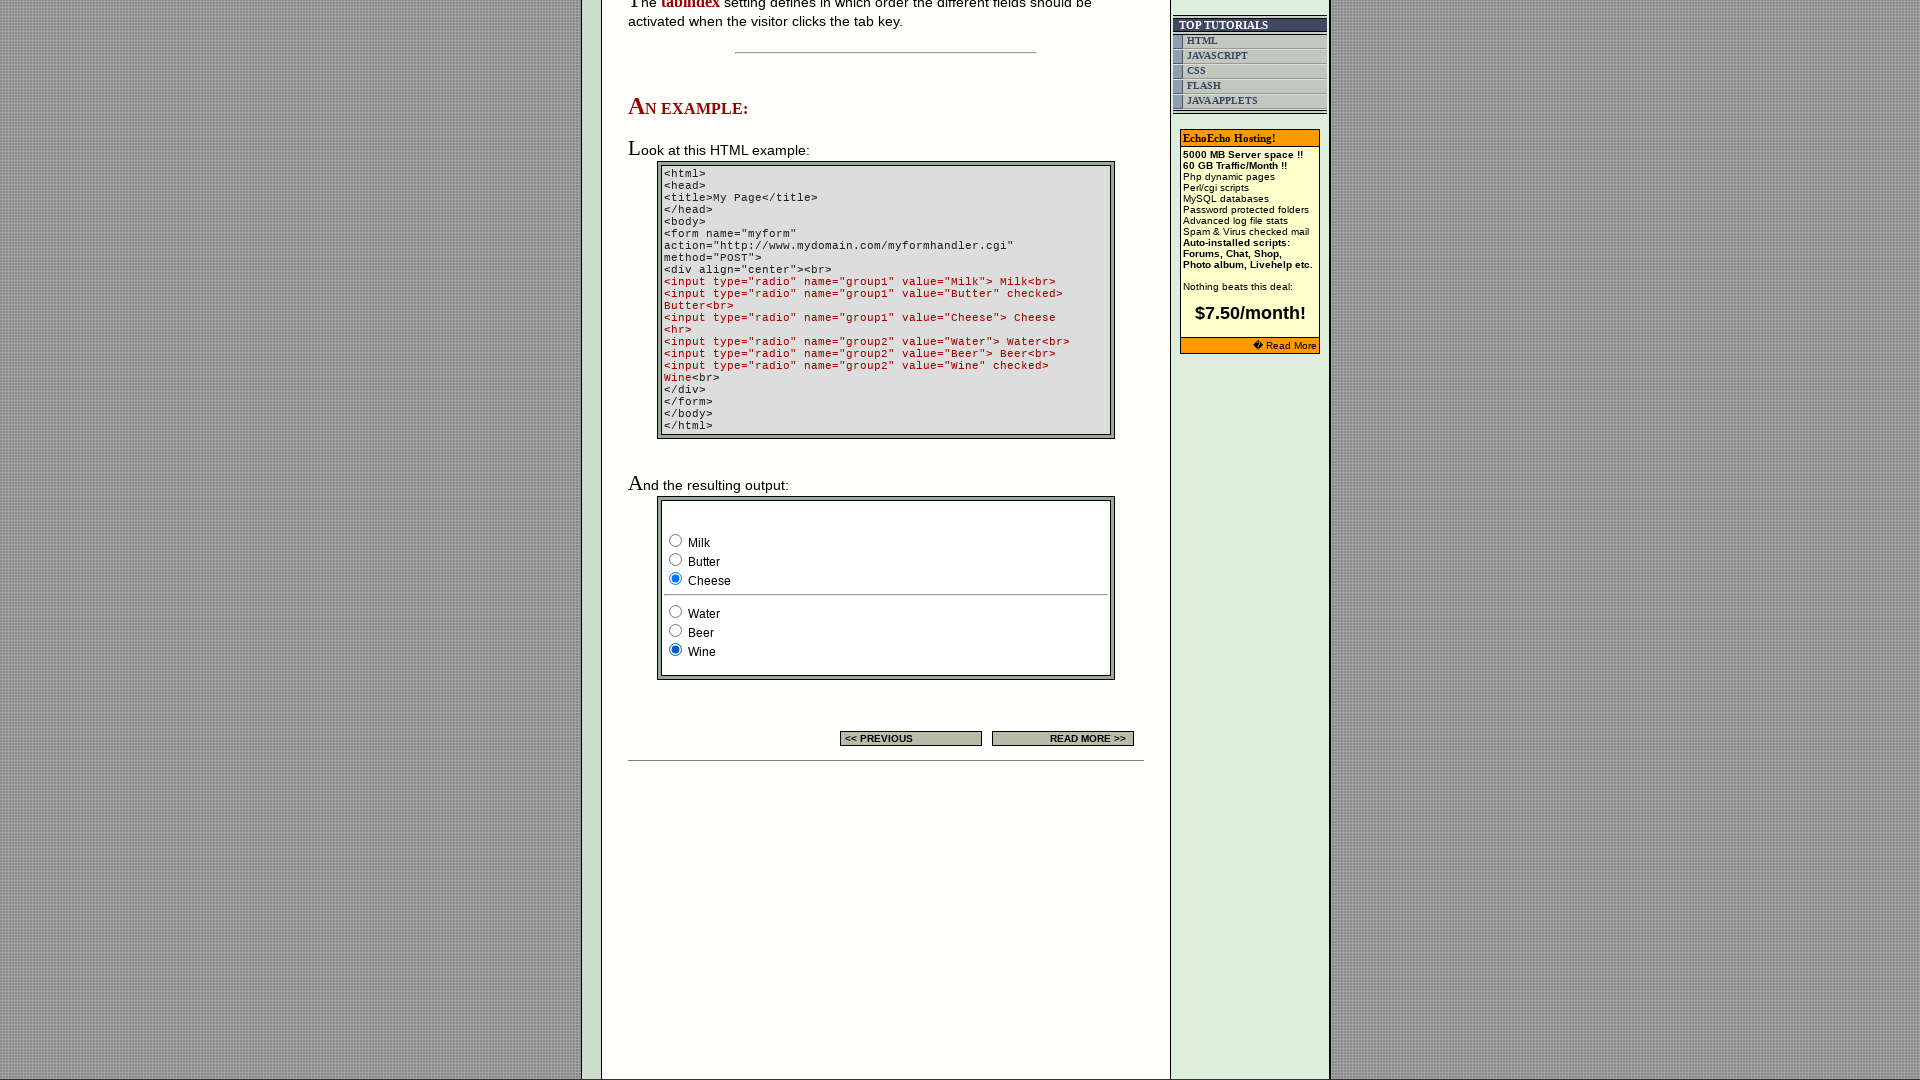

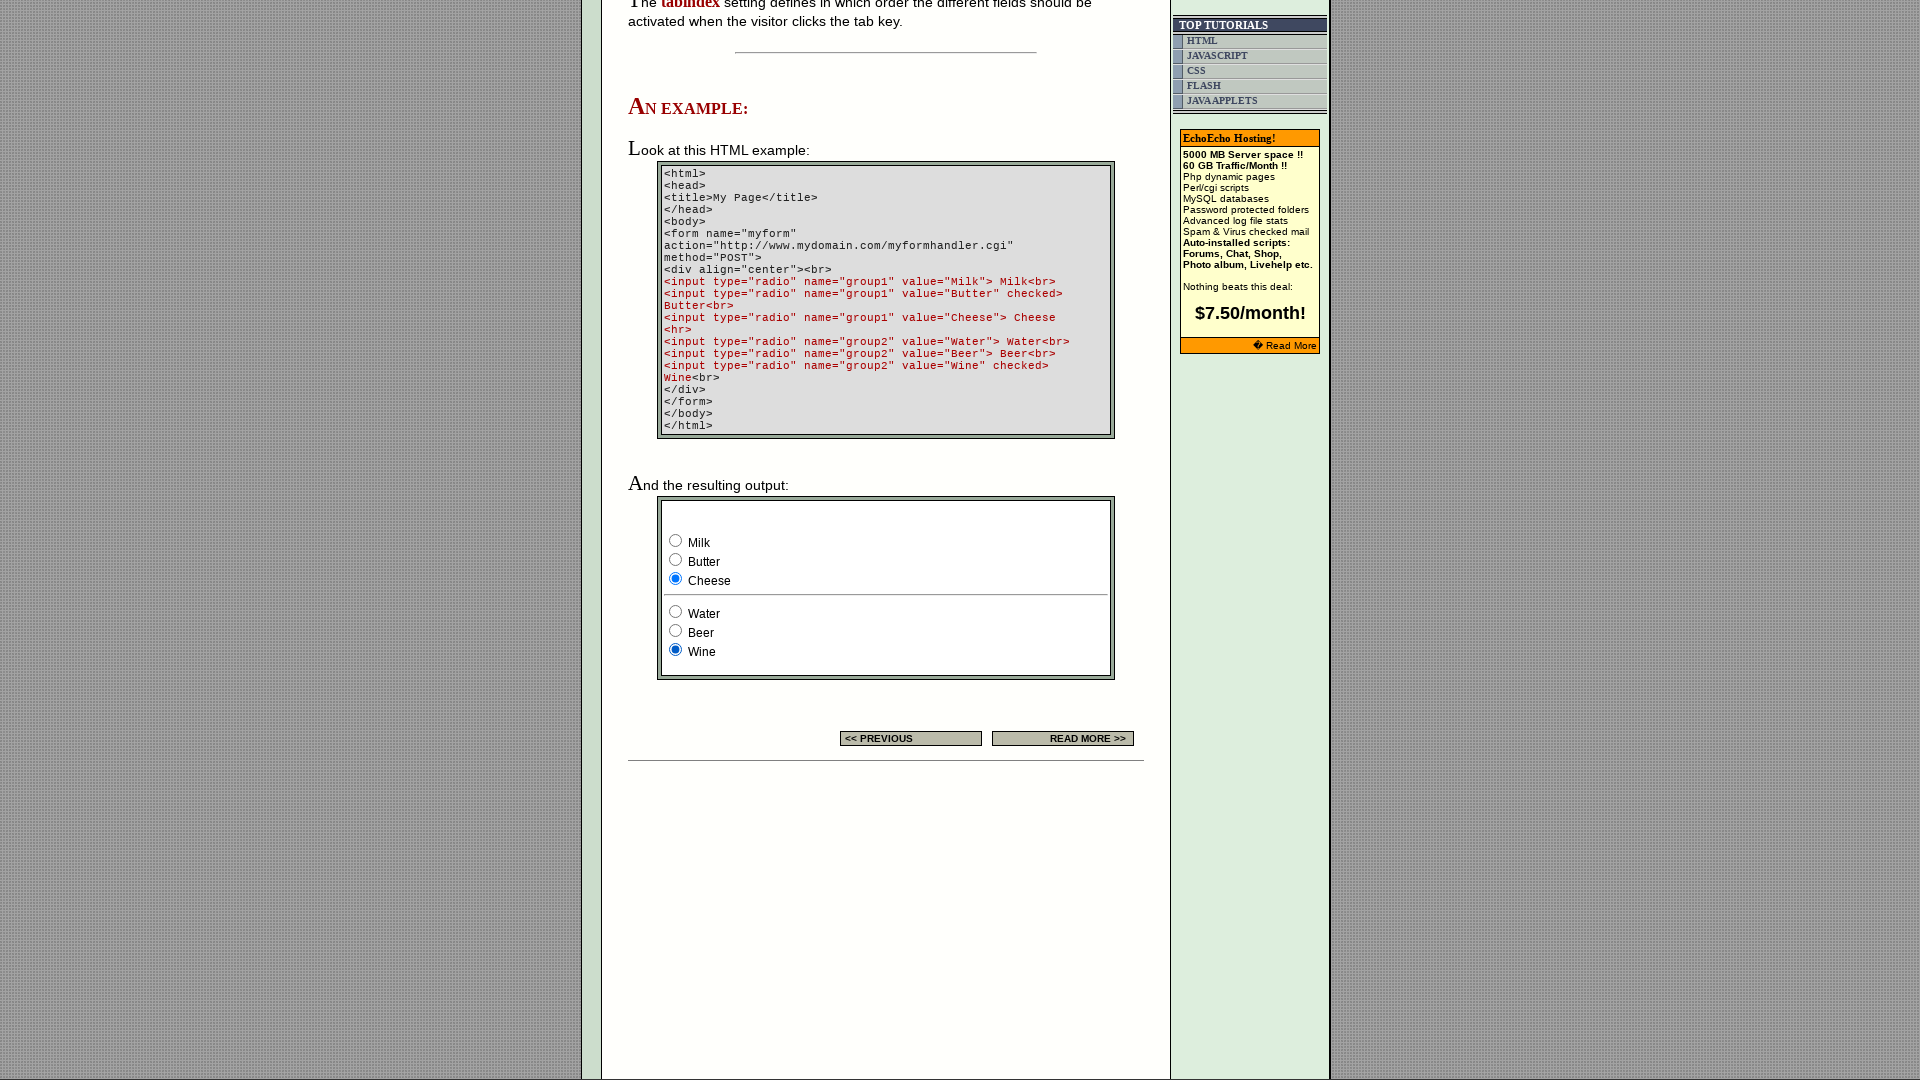